Tests the jQuery UI datepicker widget by selecting a specific date (April 22, 2021) through navigating months/years and clicking the target date

Starting URL: https://jqueryui.com/datepicker/

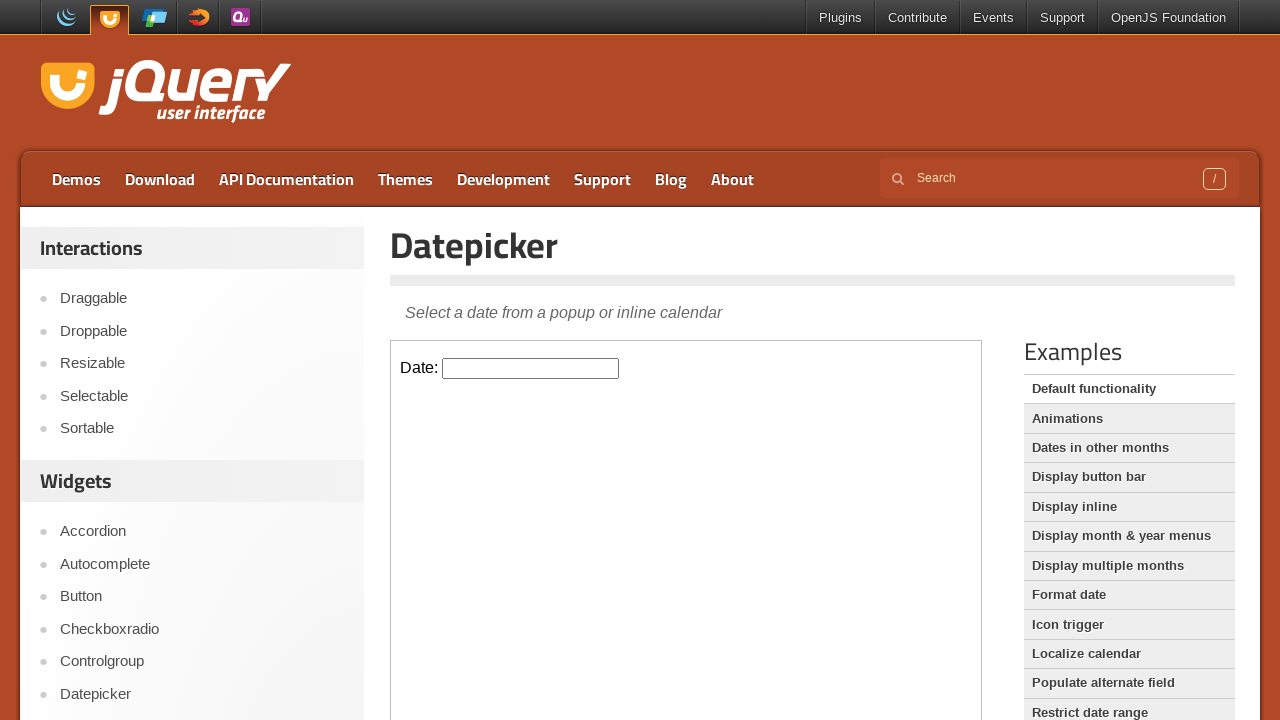

Located the iframe containing the datepicker widget
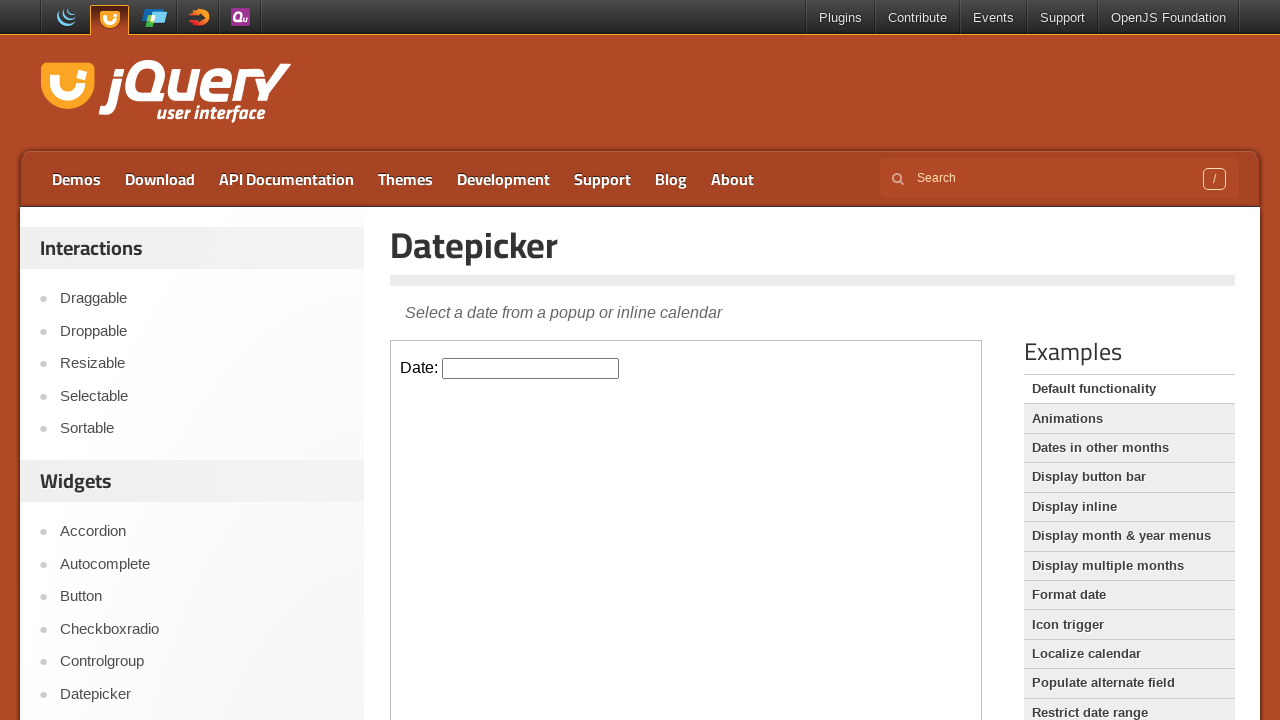

Clicked the datepicker input to open the calendar at (531, 368) on iframe >> nth=0 >> internal:control=enter-frame >> input#datepicker
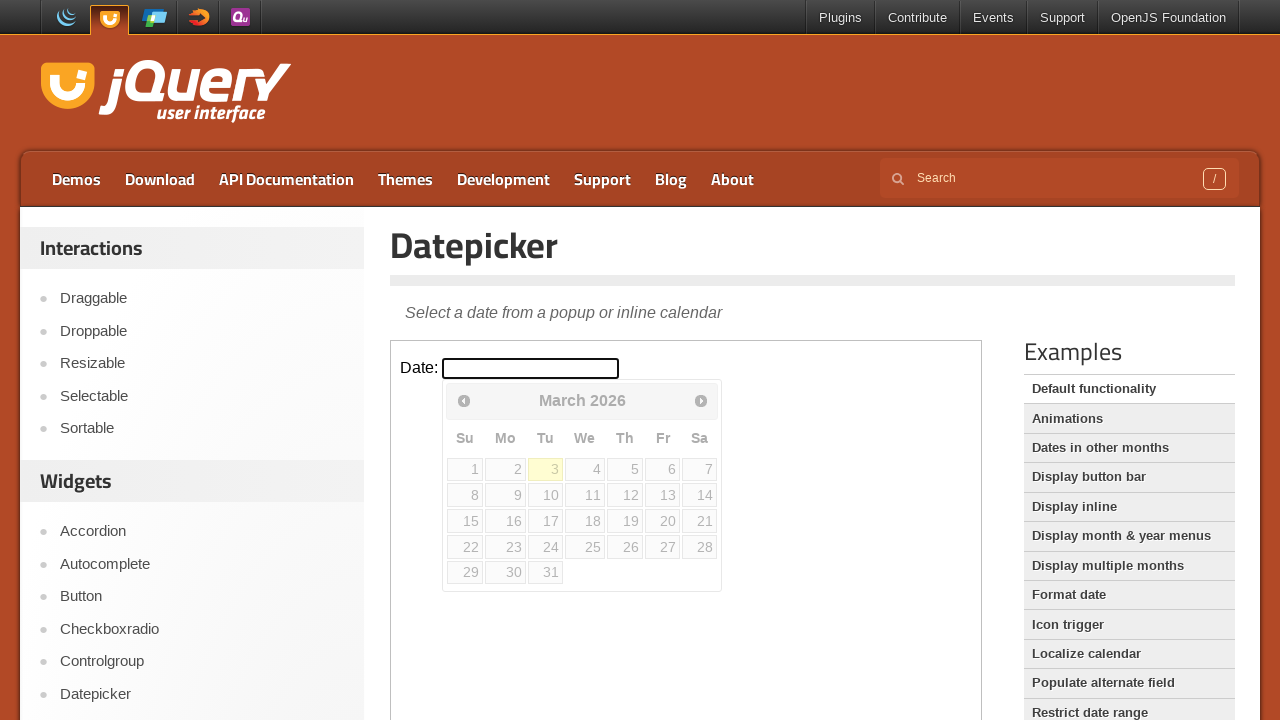

Clicked previous month button (currently at March 2026) at (464, 400) on iframe >> nth=0 >> internal:control=enter-frame >> span.ui-icon-circle-triangle-
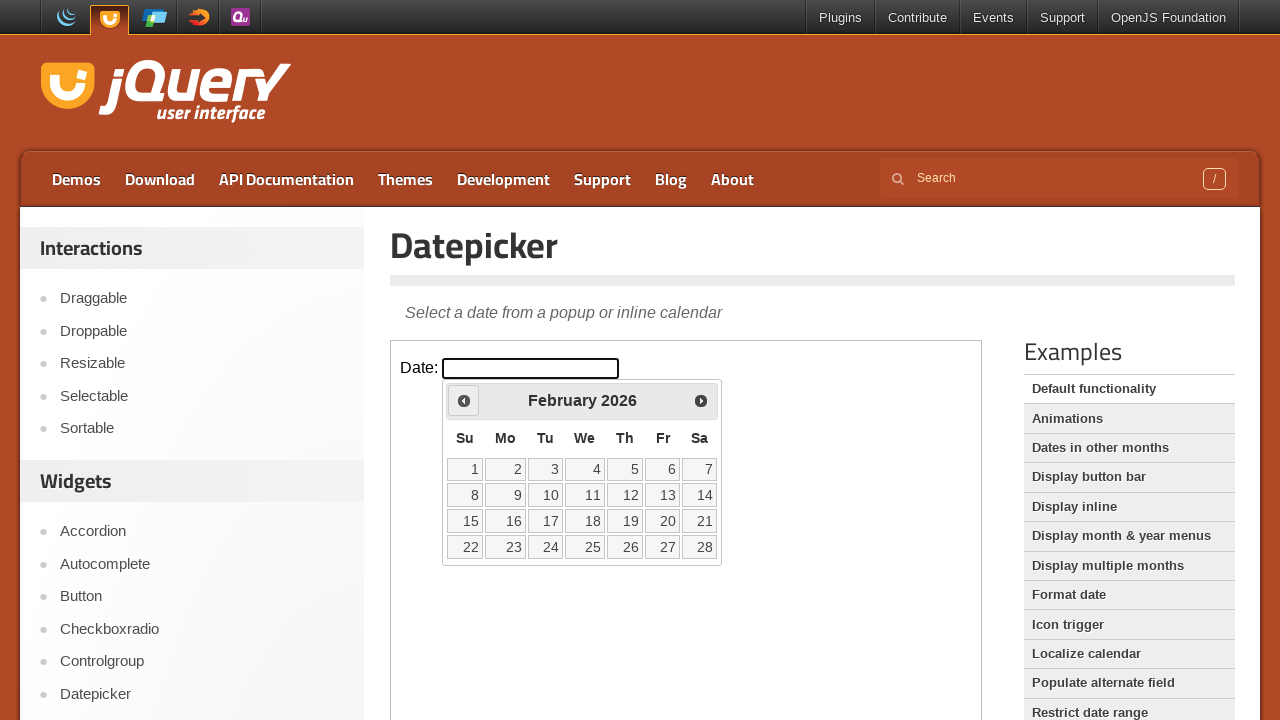

Clicked previous month button (currently at February 2026) at (464, 400) on iframe >> nth=0 >> internal:control=enter-frame >> span.ui-icon-circle-triangle-
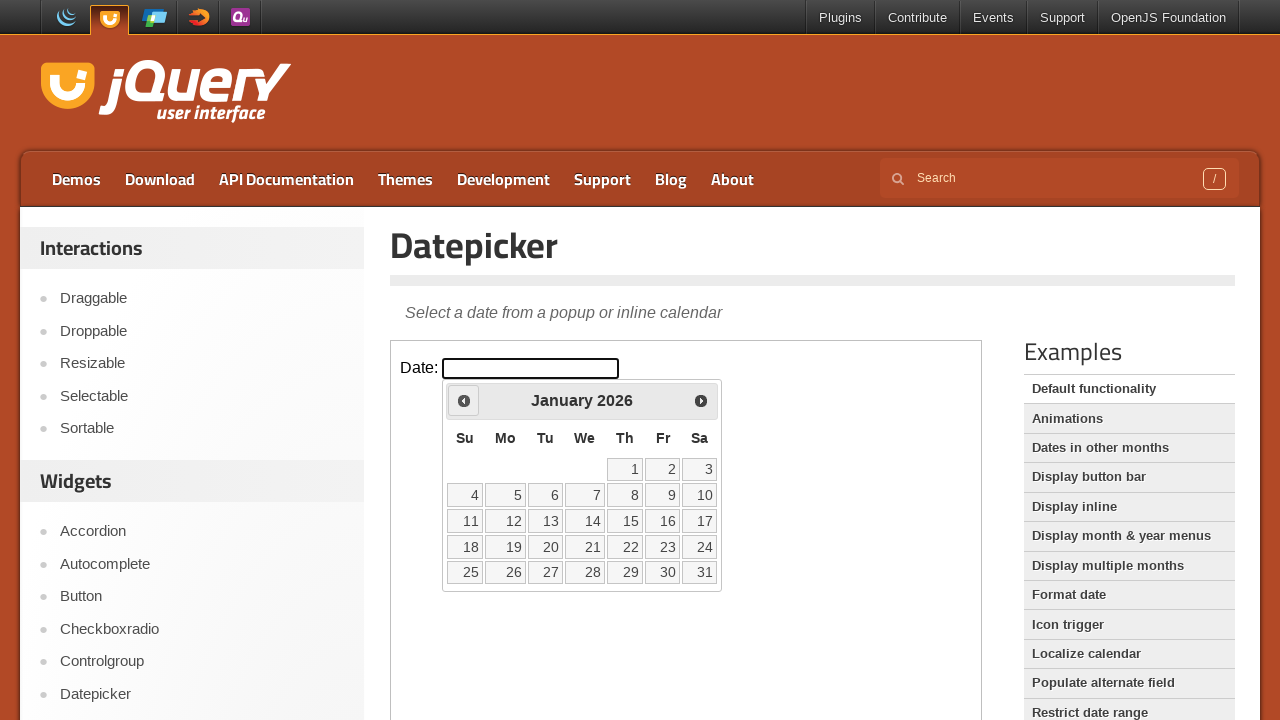

Clicked previous month button (currently at January 2026) at (464, 400) on iframe >> nth=0 >> internal:control=enter-frame >> span.ui-icon-circle-triangle-
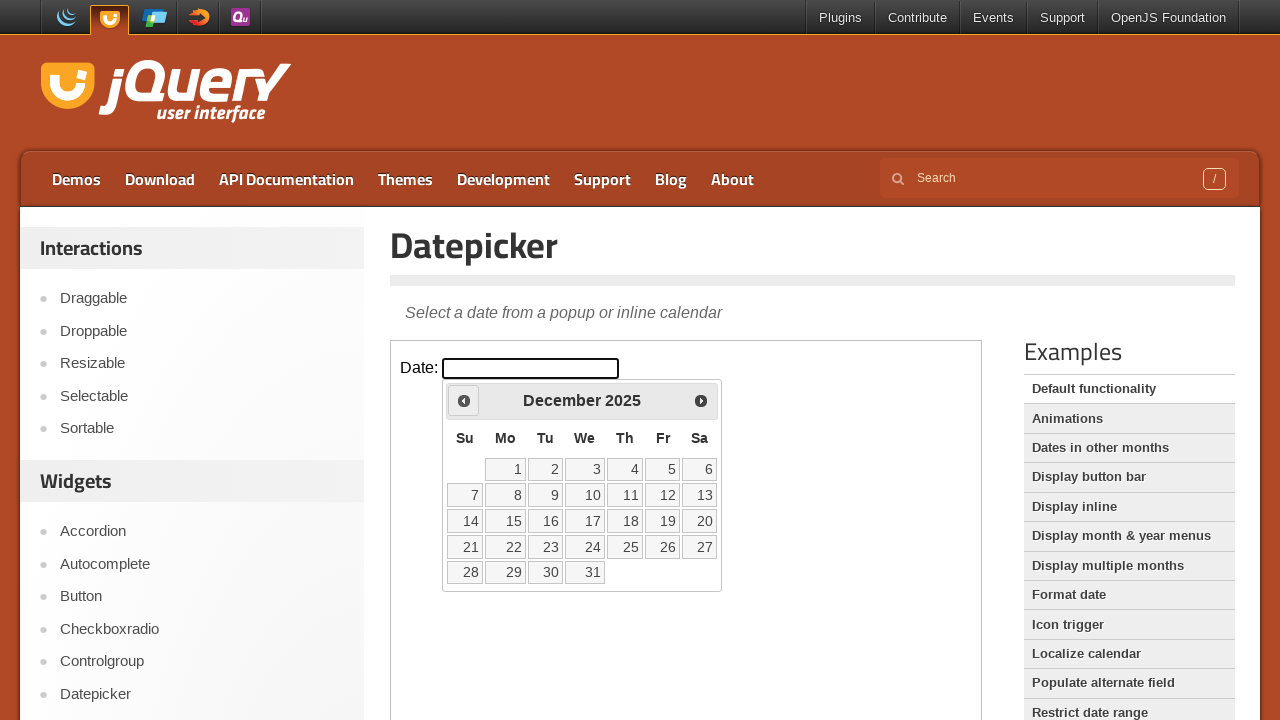

Clicked previous month button (currently at December 2025) at (464, 400) on iframe >> nth=0 >> internal:control=enter-frame >> span.ui-icon-circle-triangle-
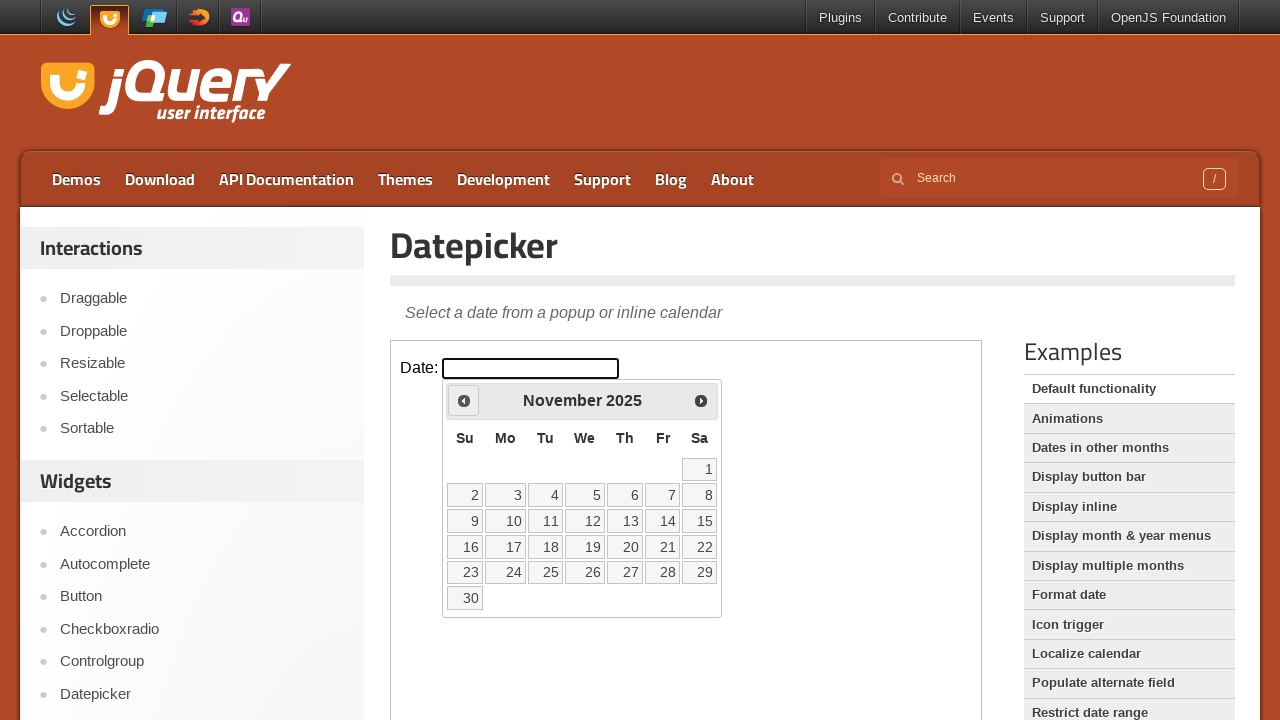

Clicked previous month button (currently at November 2025) at (464, 400) on iframe >> nth=0 >> internal:control=enter-frame >> span.ui-icon-circle-triangle-
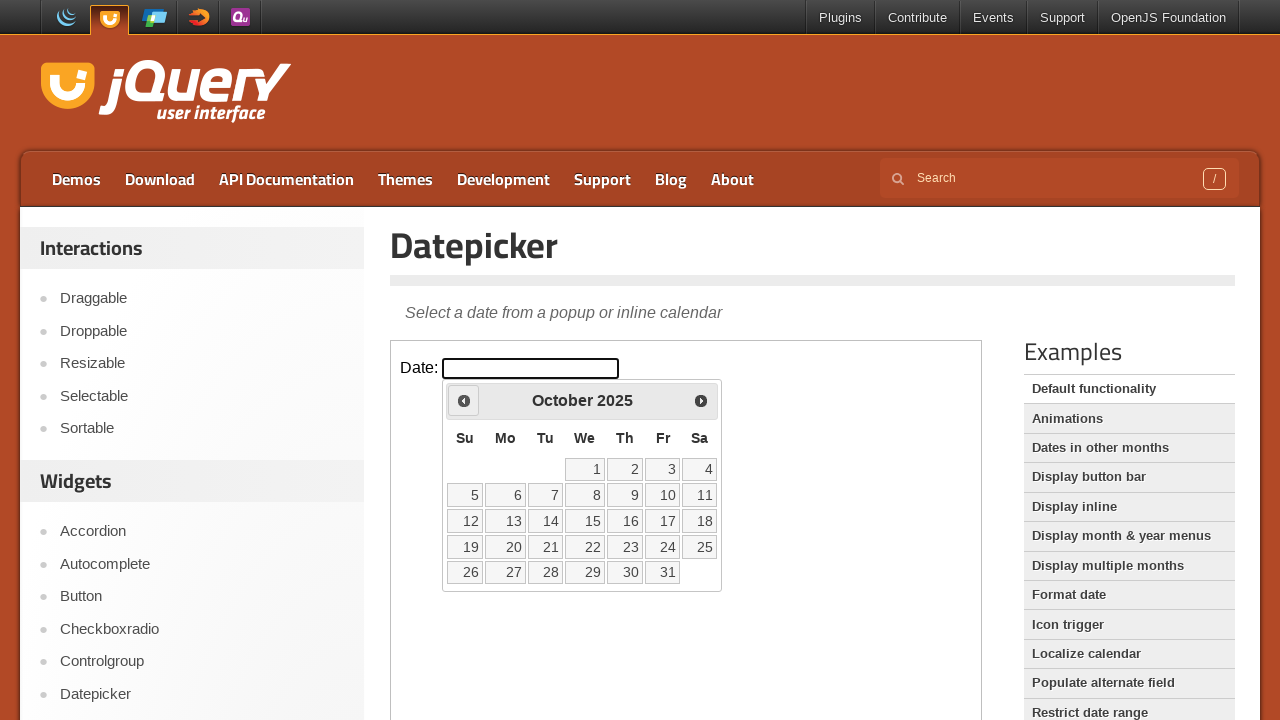

Clicked previous month button (currently at October 2025) at (464, 400) on iframe >> nth=0 >> internal:control=enter-frame >> span.ui-icon-circle-triangle-
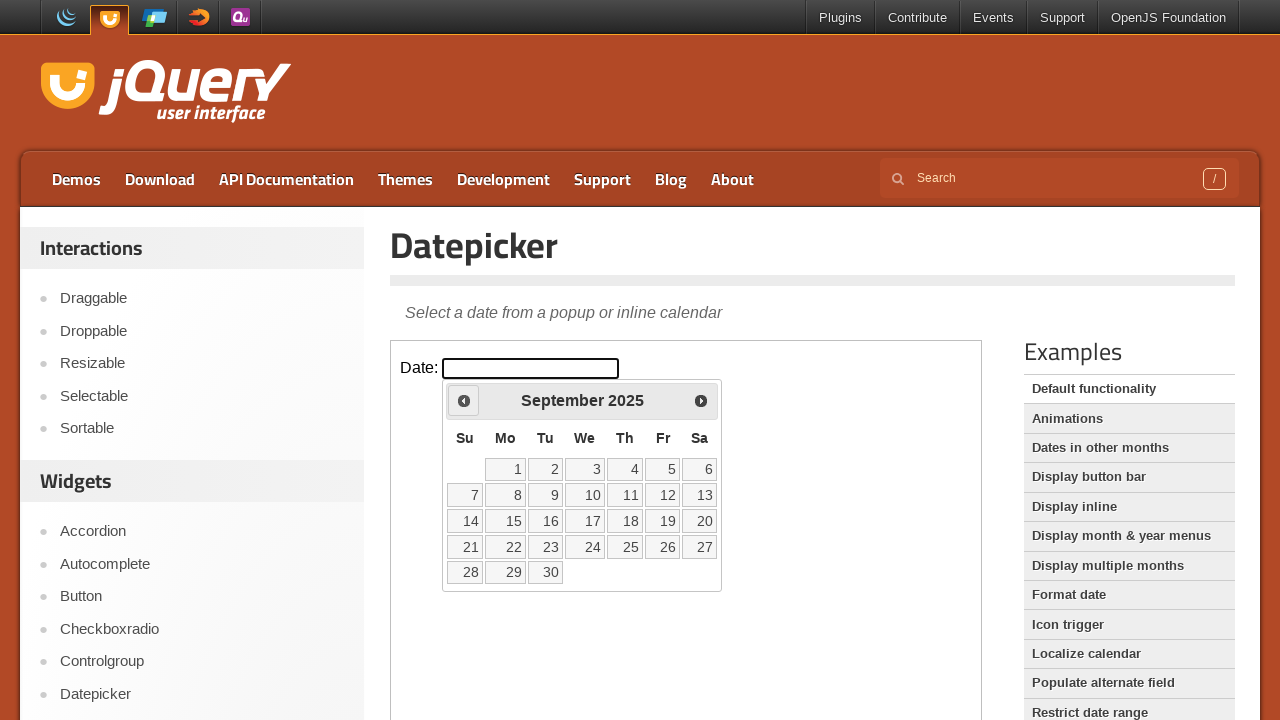

Clicked previous month button (currently at September 2025) at (464, 400) on iframe >> nth=0 >> internal:control=enter-frame >> span.ui-icon-circle-triangle-
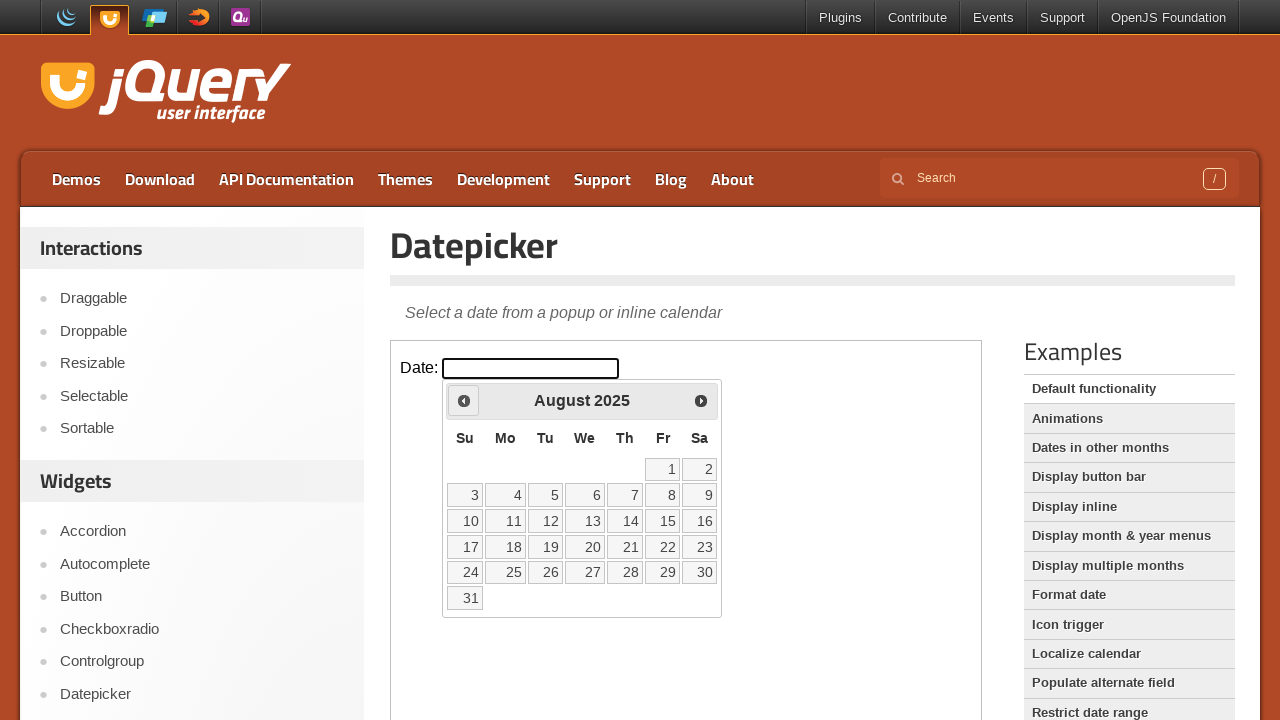

Clicked previous month button (currently at August 2025) at (464, 400) on iframe >> nth=0 >> internal:control=enter-frame >> span.ui-icon-circle-triangle-
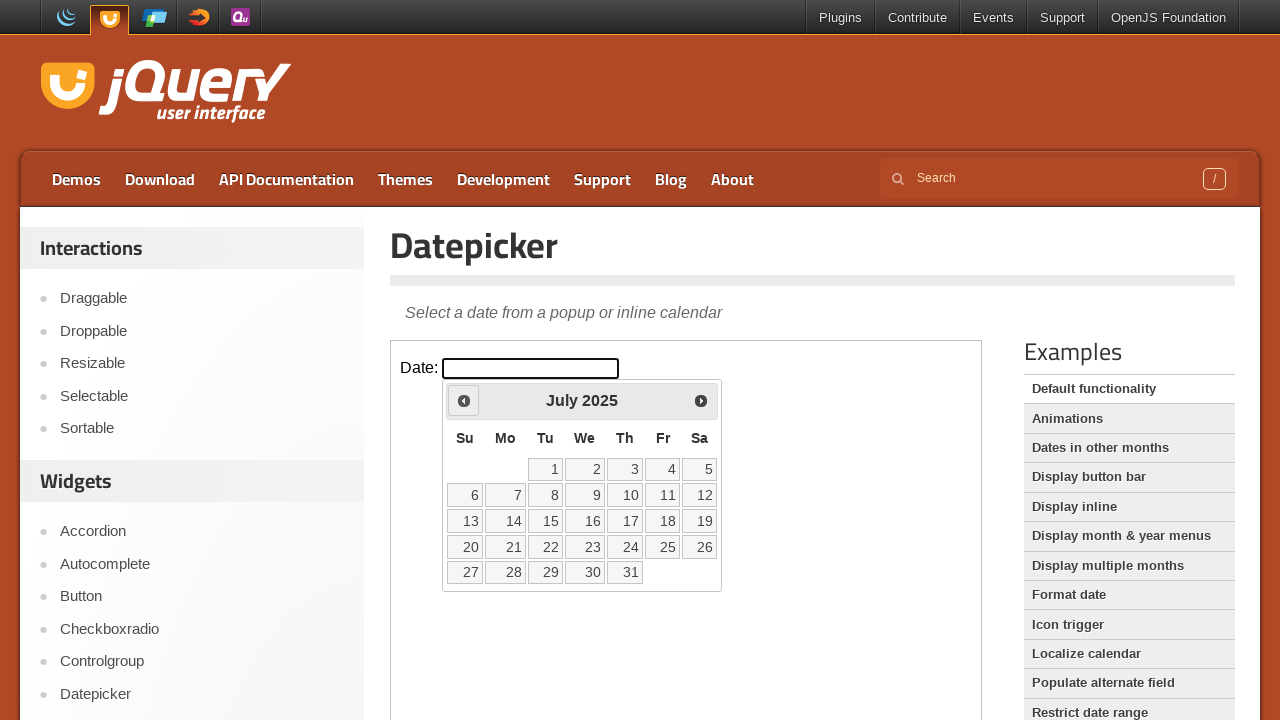

Clicked previous month button (currently at July 2025) at (464, 400) on iframe >> nth=0 >> internal:control=enter-frame >> span.ui-icon-circle-triangle-
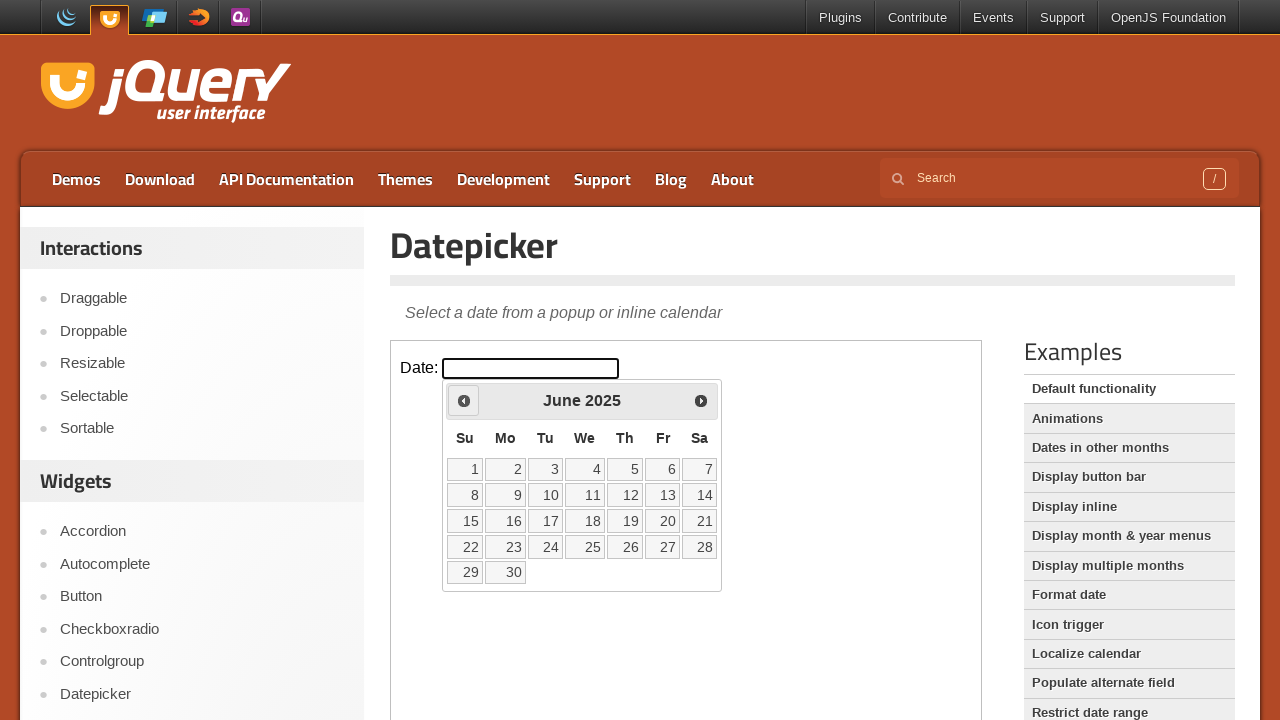

Clicked previous month button (currently at June 2025) at (464, 400) on iframe >> nth=0 >> internal:control=enter-frame >> span.ui-icon-circle-triangle-
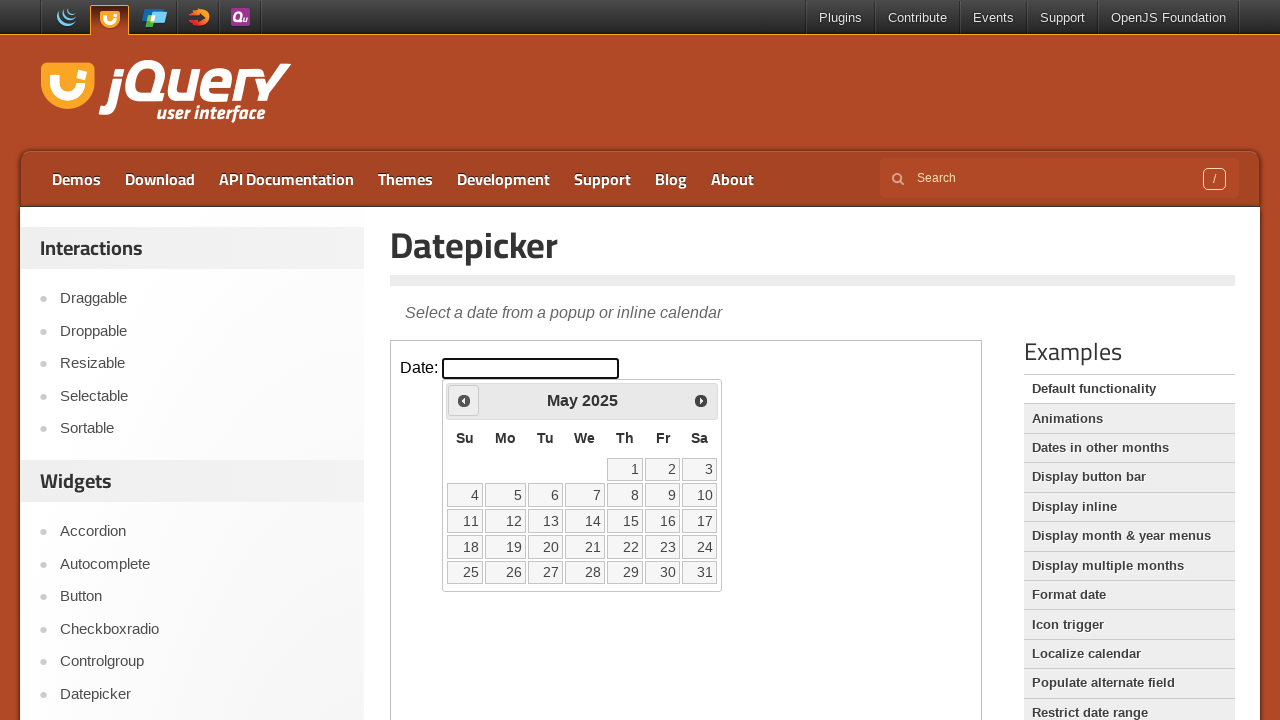

Clicked previous month button (currently at May 2025) at (464, 400) on iframe >> nth=0 >> internal:control=enter-frame >> span.ui-icon-circle-triangle-
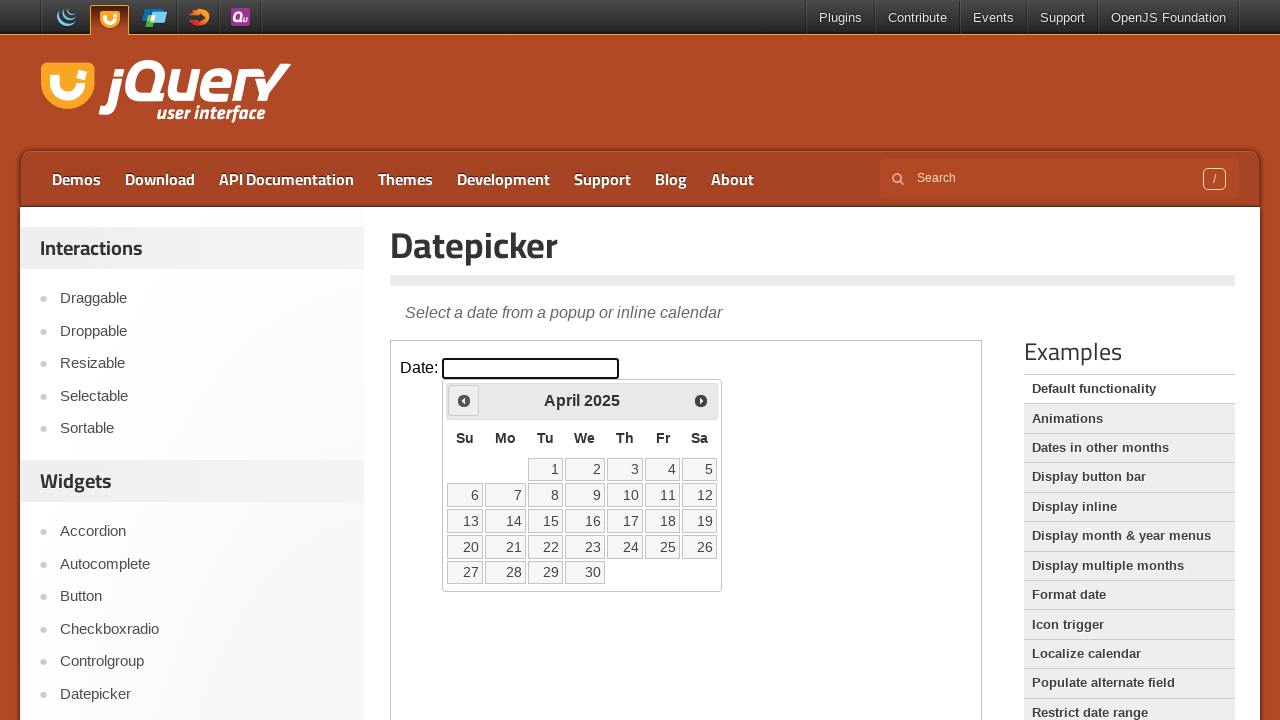

Clicked previous month button (currently at April 2025) at (464, 400) on iframe >> nth=0 >> internal:control=enter-frame >> span.ui-icon-circle-triangle-
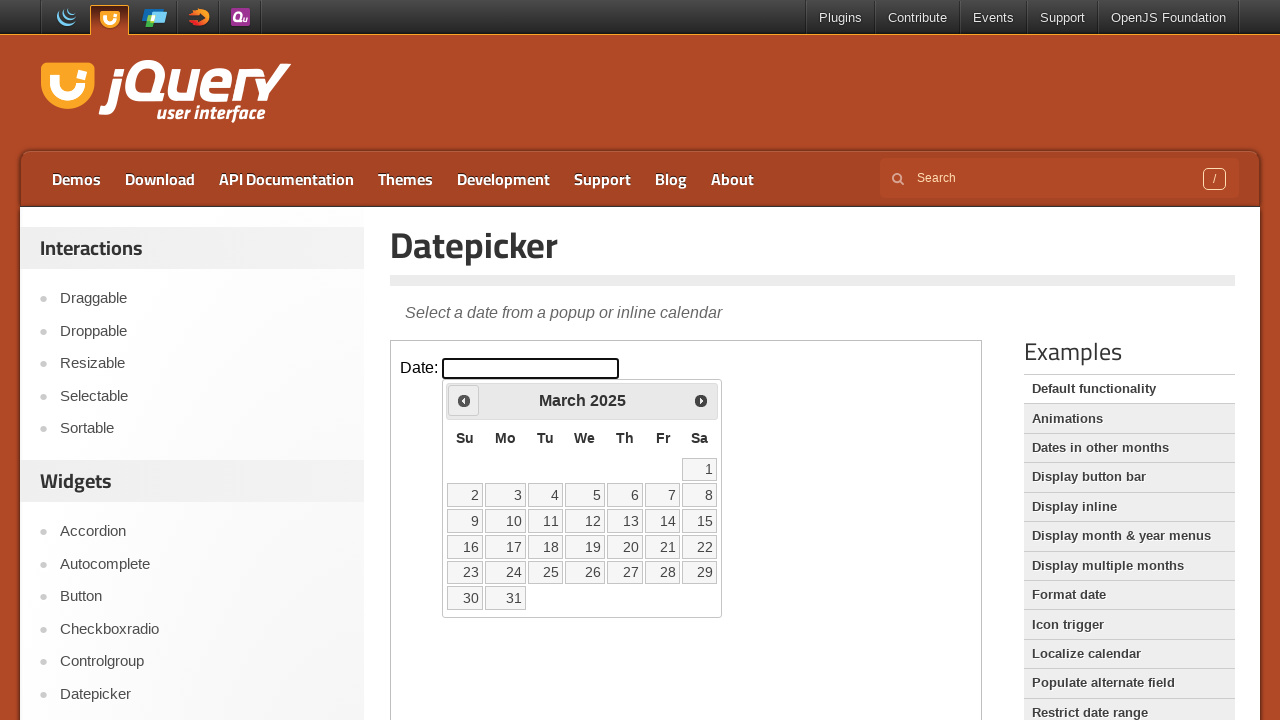

Clicked previous month button (currently at March 2025) at (464, 400) on iframe >> nth=0 >> internal:control=enter-frame >> span.ui-icon-circle-triangle-
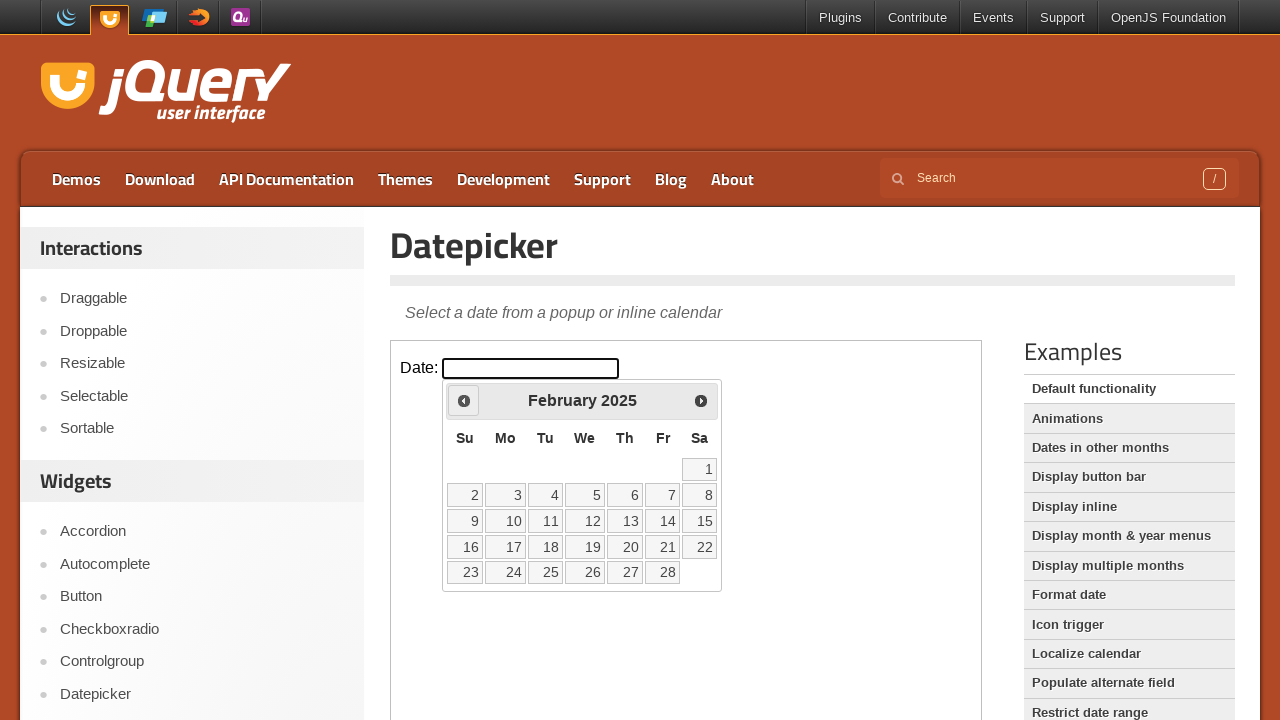

Clicked previous month button (currently at February 2025) at (464, 400) on iframe >> nth=0 >> internal:control=enter-frame >> span.ui-icon-circle-triangle-
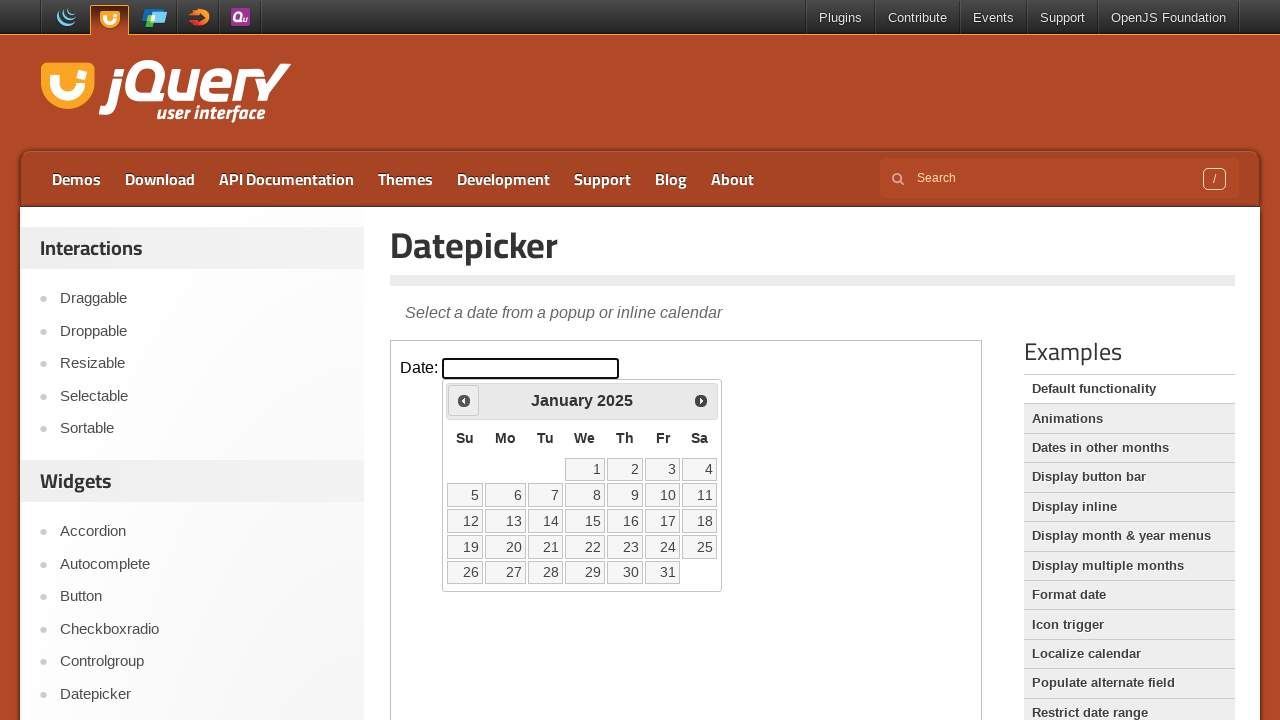

Clicked previous month button (currently at January 2025) at (464, 400) on iframe >> nth=0 >> internal:control=enter-frame >> span.ui-icon-circle-triangle-
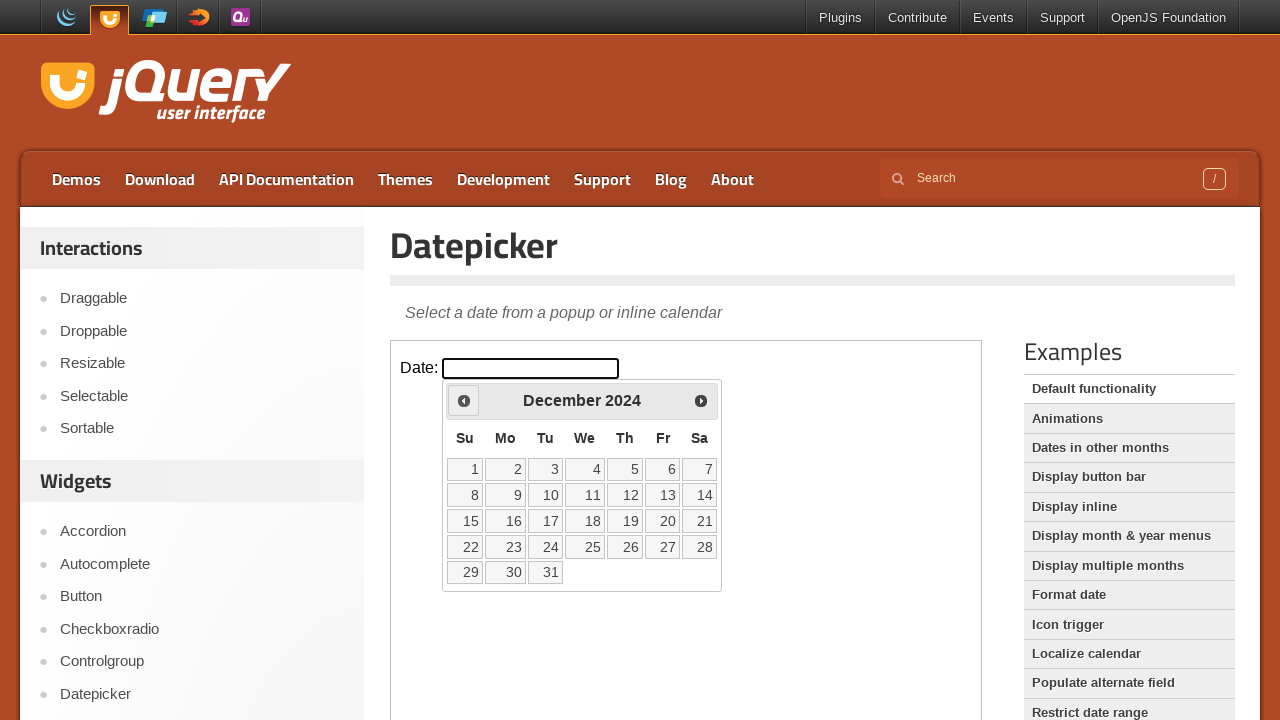

Clicked previous month button (currently at December 2024) at (464, 400) on iframe >> nth=0 >> internal:control=enter-frame >> span.ui-icon-circle-triangle-
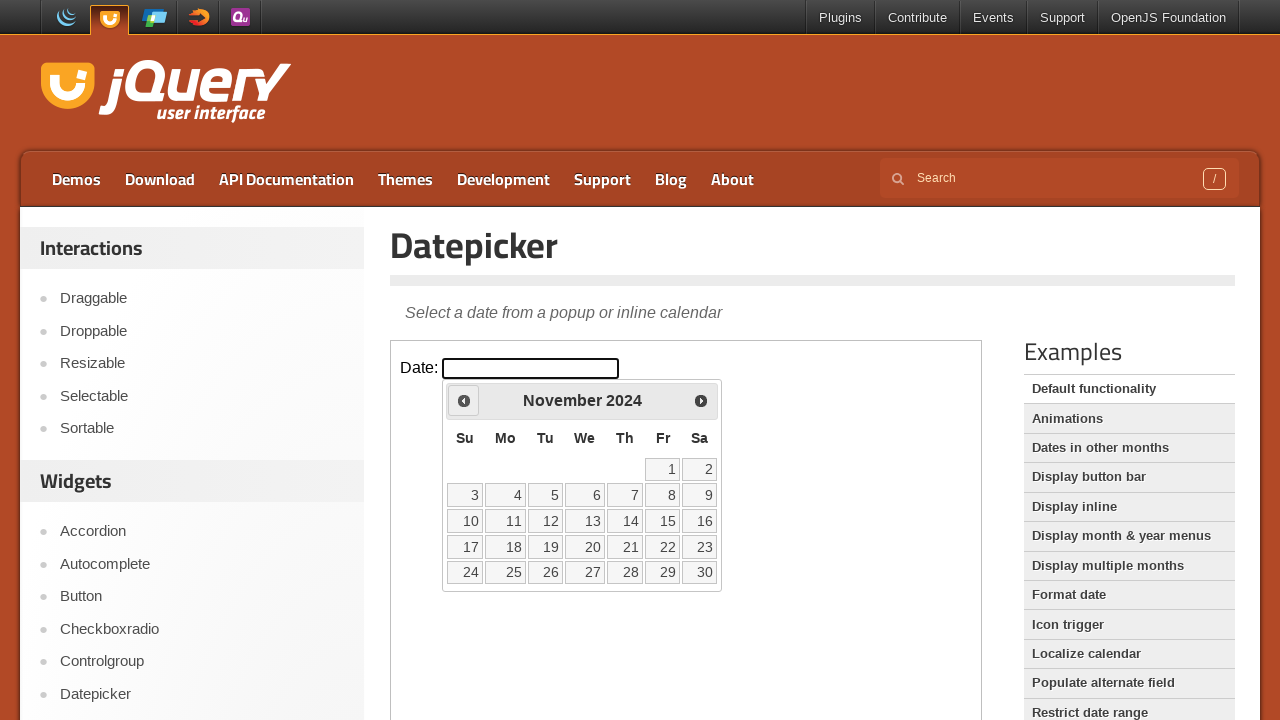

Clicked previous month button (currently at November 2024) at (464, 400) on iframe >> nth=0 >> internal:control=enter-frame >> span.ui-icon-circle-triangle-
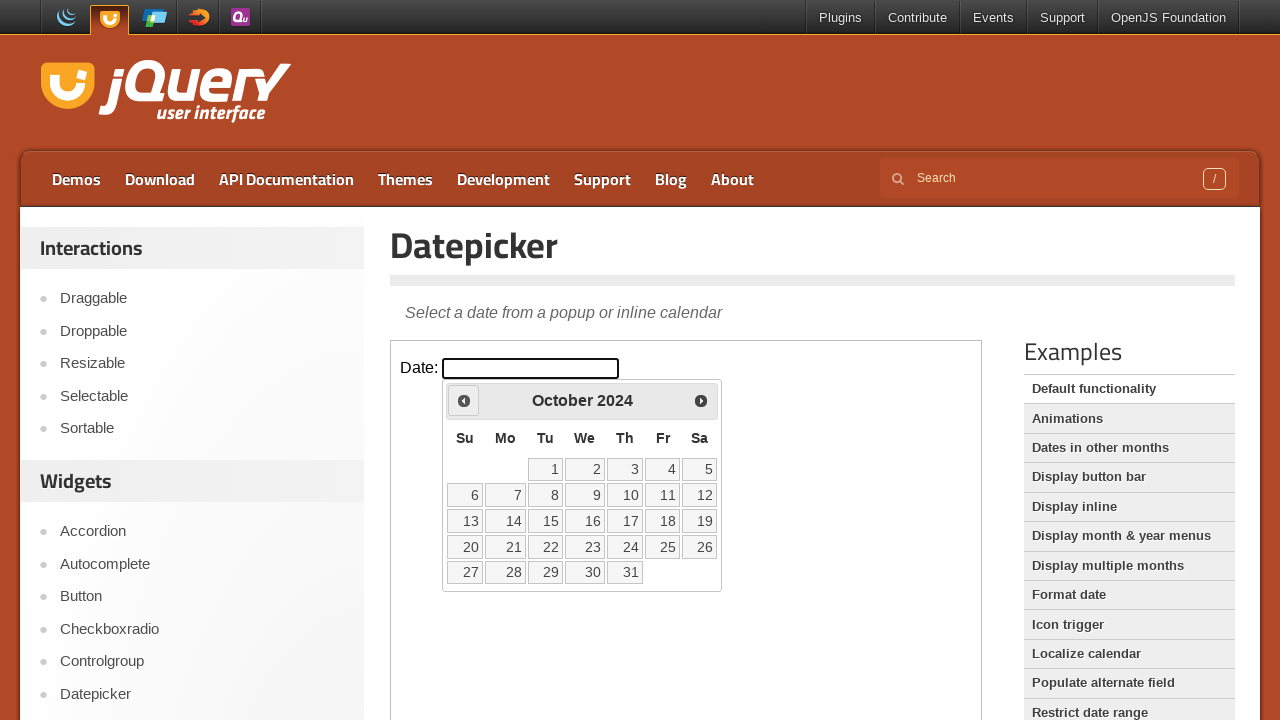

Clicked previous month button (currently at October 2024) at (464, 400) on iframe >> nth=0 >> internal:control=enter-frame >> span.ui-icon-circle-triangle-
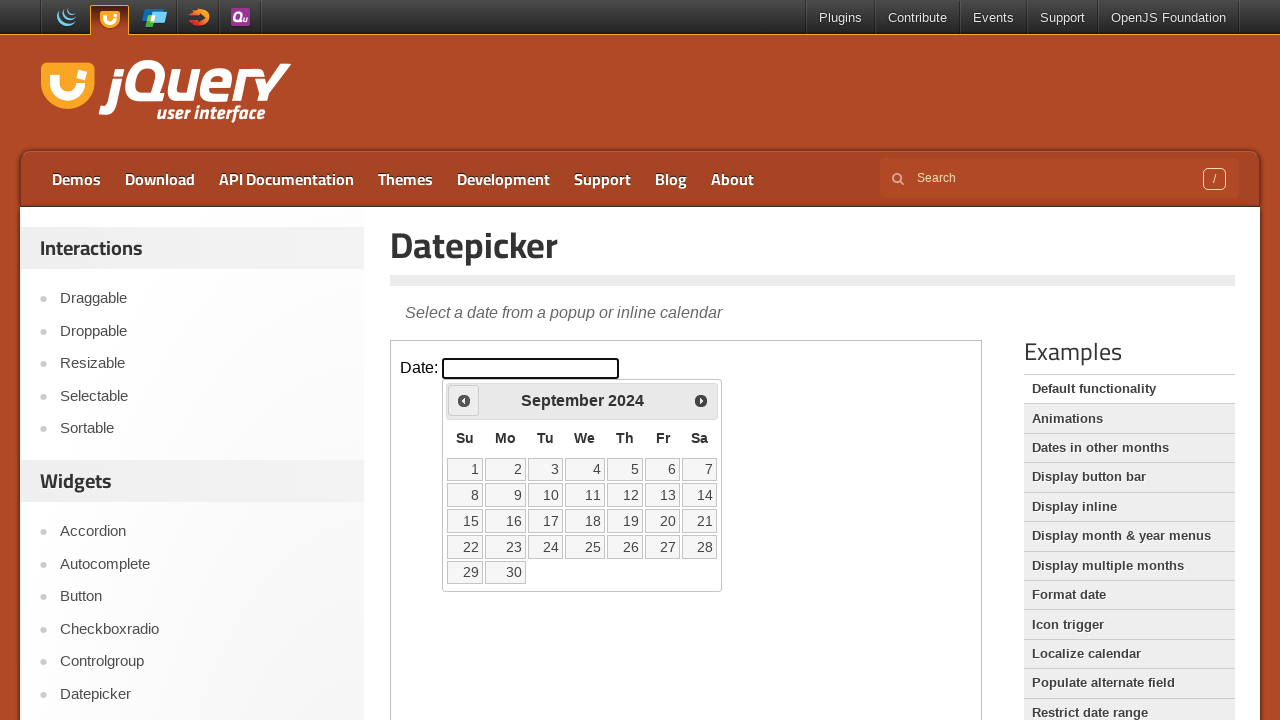

Clicked previous month button (currently at September 2024) at (464, 400) on iframe >> nth=0 >> internal:control=enter-frame >> span.ui-icon-circle-triangle-
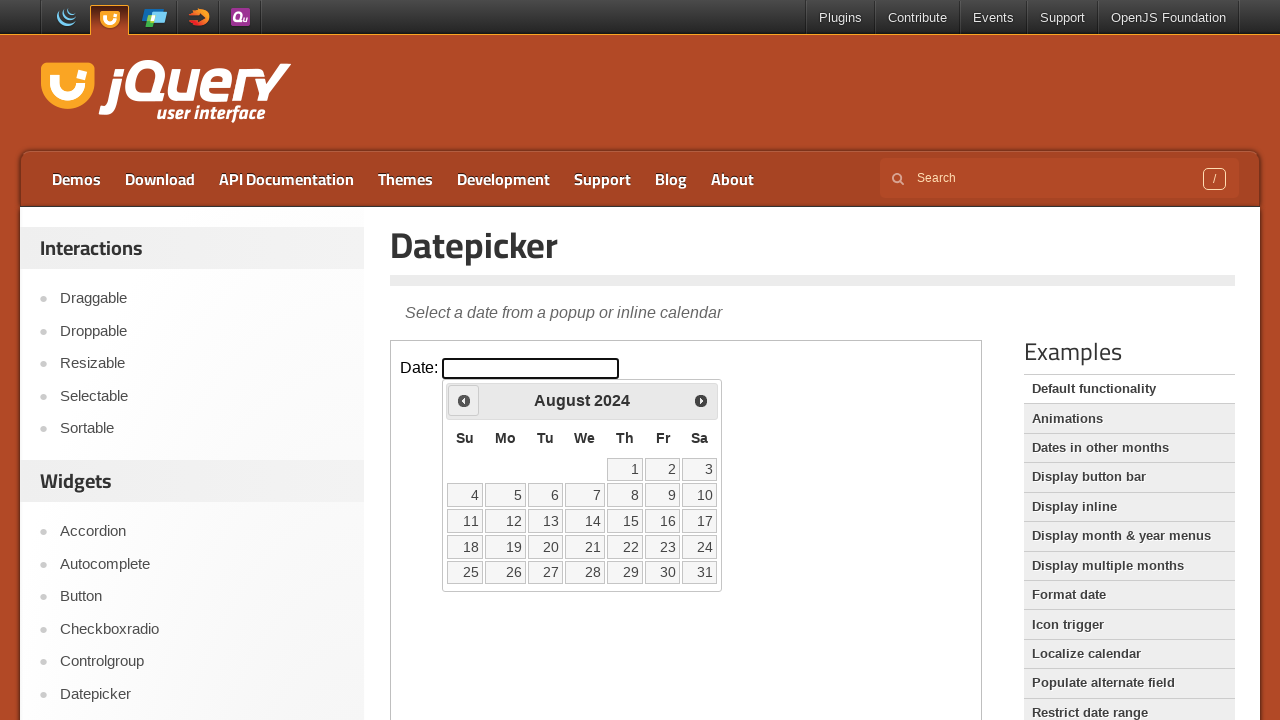

Clicked previous month button (currently at August 2024) at (464, 400) on iframe >> nth=0 >> internal:control=enter-frame >> span.ui-icon-circle-triangle-
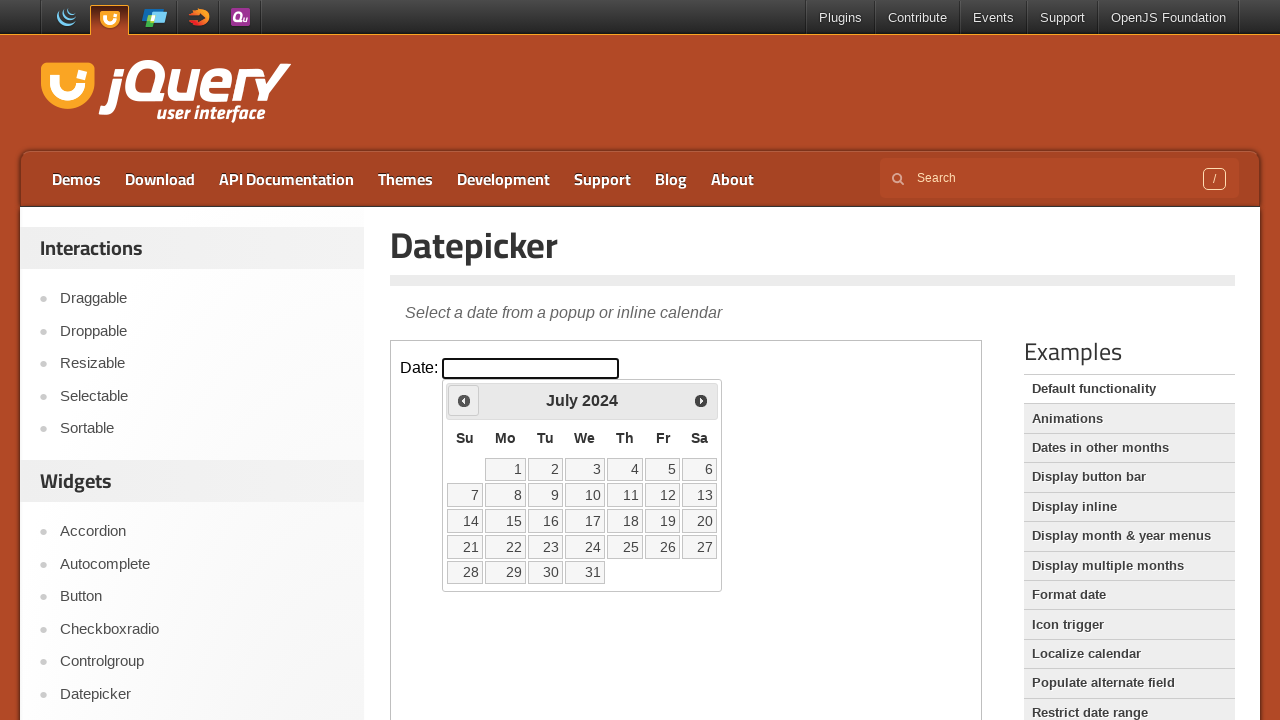

Clicked previous month button (currently at July 2024) at (464, 400) on iframe >> nth=0 >> internal:control=enter-frame >> span.ui-icon-circle-triangle-
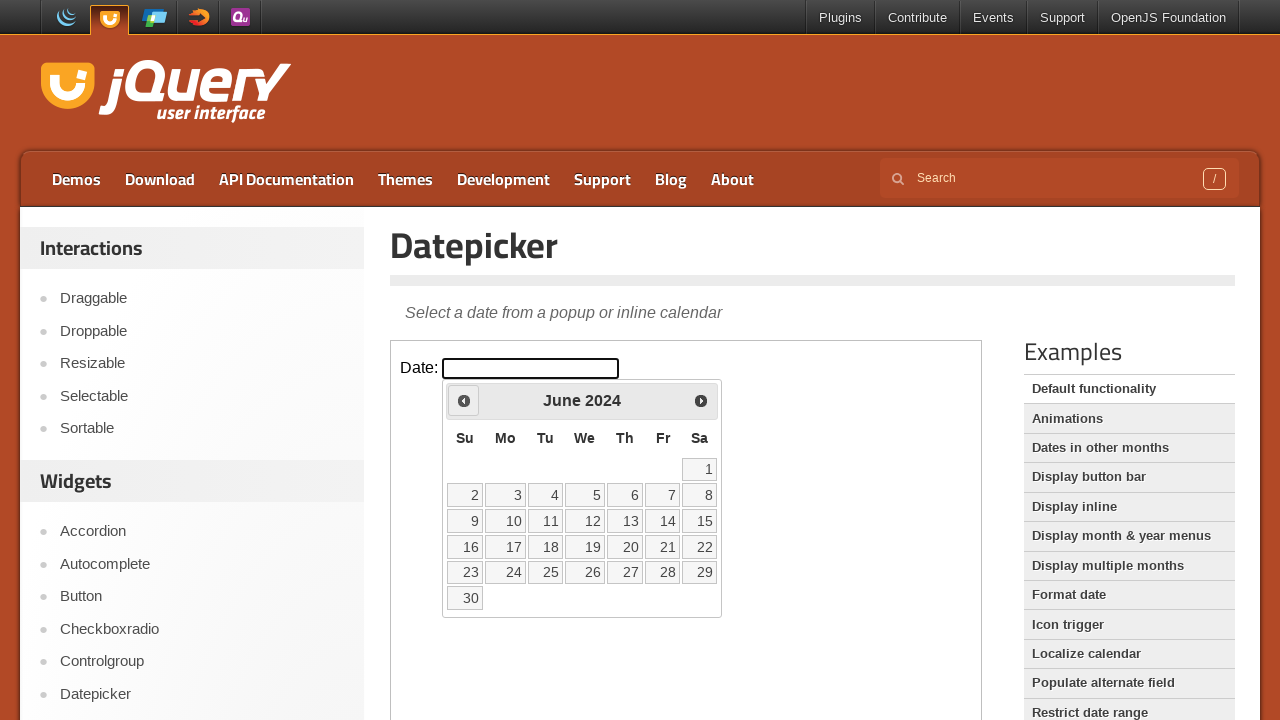

Clicked previous month button (currently at June 2024) at (464, 400) on iframe >> nth=0 >> internal:control=enter-frame >> span.ui-icon-circle-triangle-
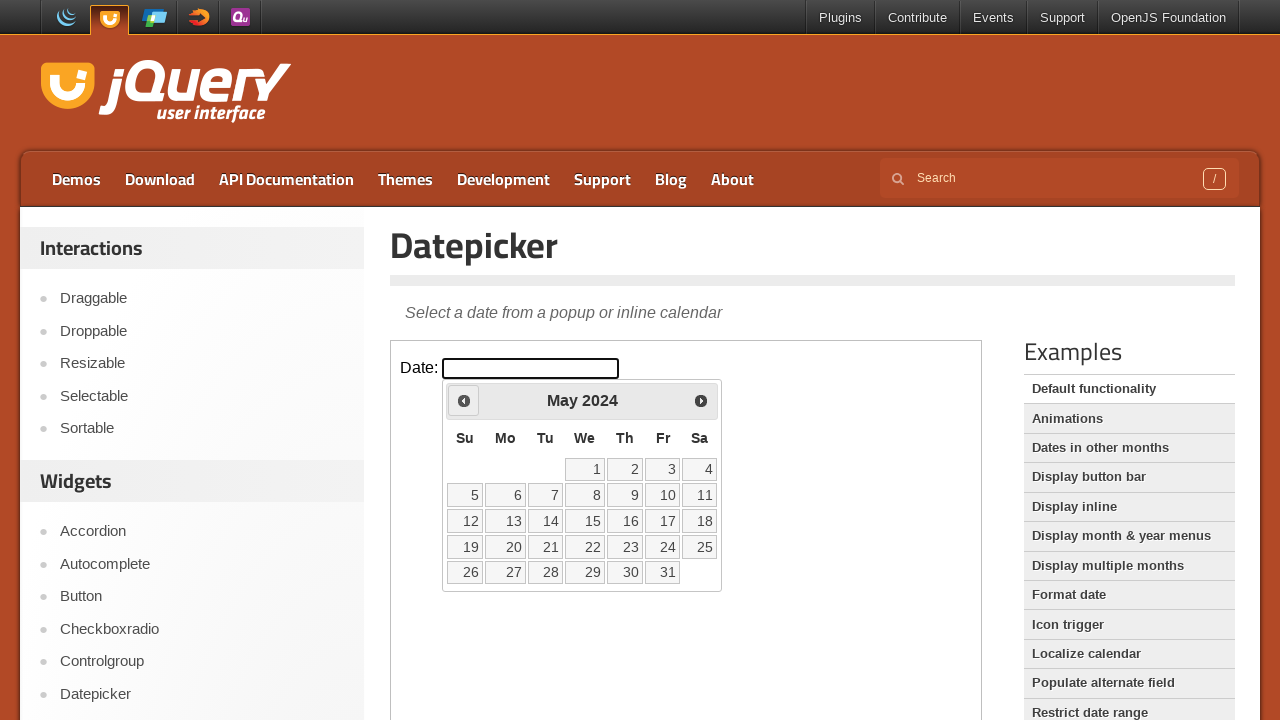

Clicked previous month button (currently at May 2024) at (464, 400) on iframe >> nth=0 >> internal:control=enter-frame >> span.ui-icon-circle-triangle-
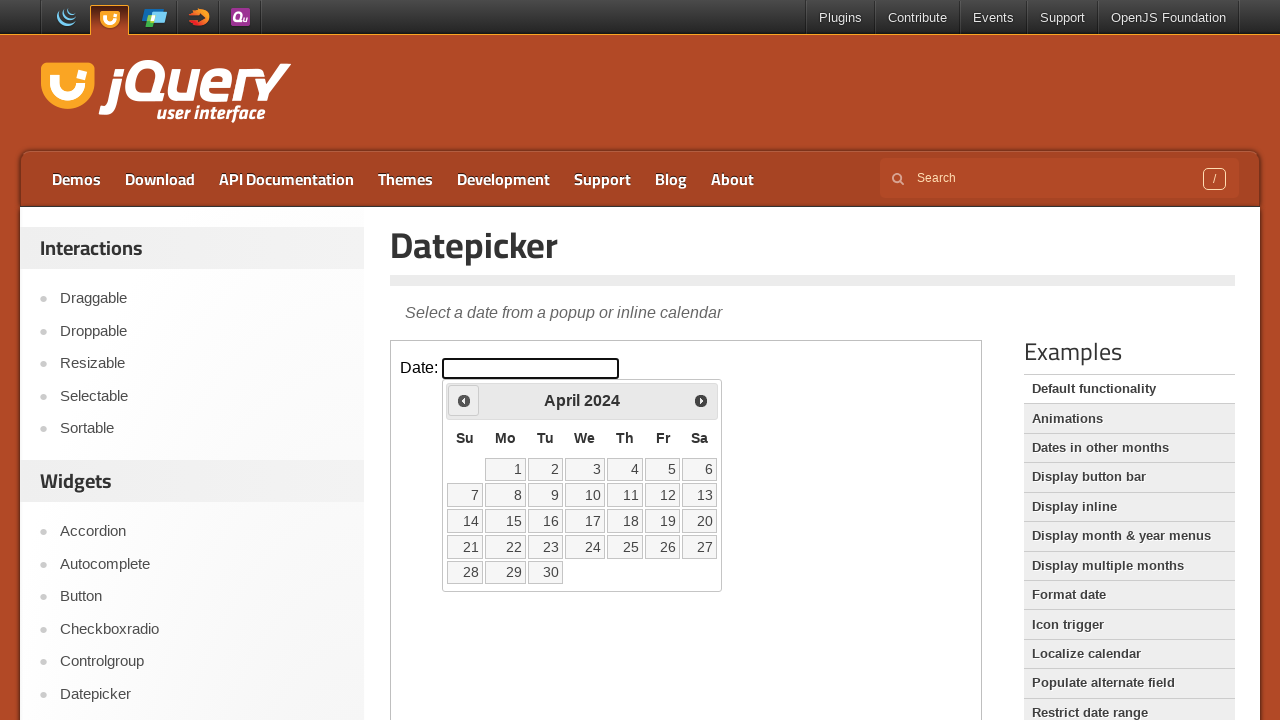

Clicked previous month button (currently at April 2024) at (464, 400) on iframe >> nth=0 >> internal:control=enter-frame >> span.ui-icon-circle-triangle-
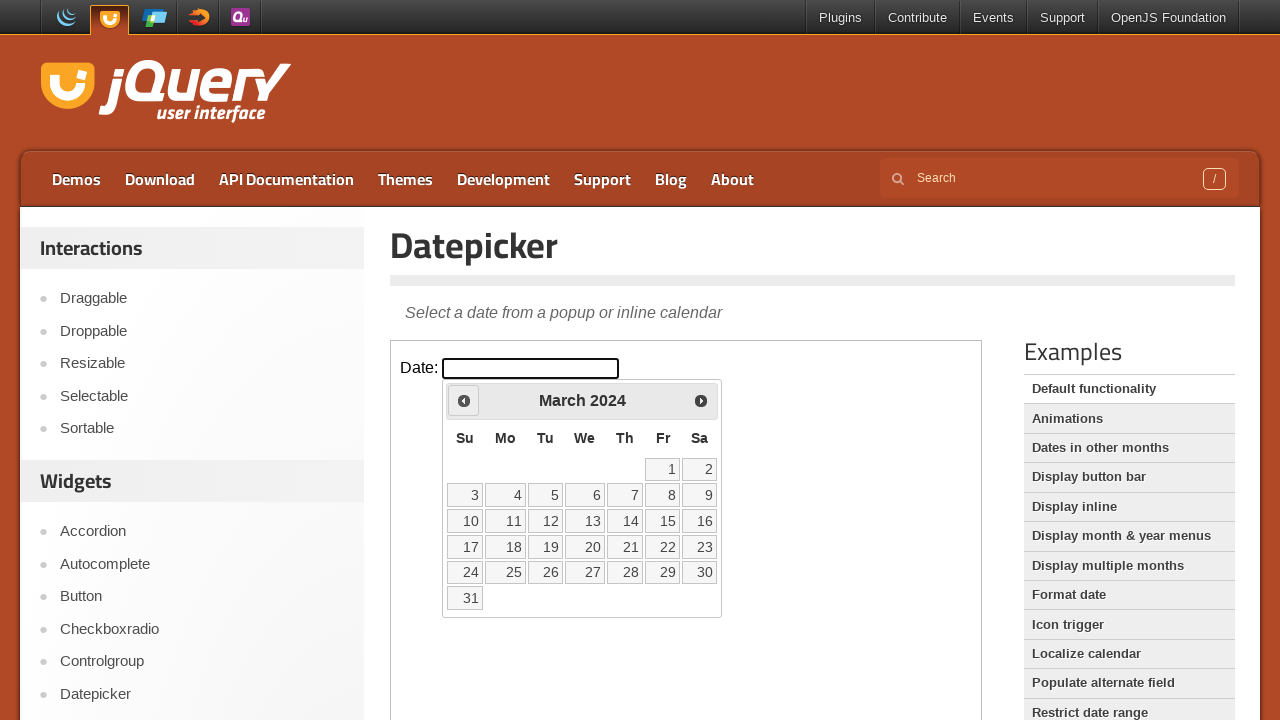

Clicked previous month button (currently at March 2024) at (464, 400) on iframe >> nth=0 >> internal:control=enter-frame >> span.ui-icon-circle-triangle-
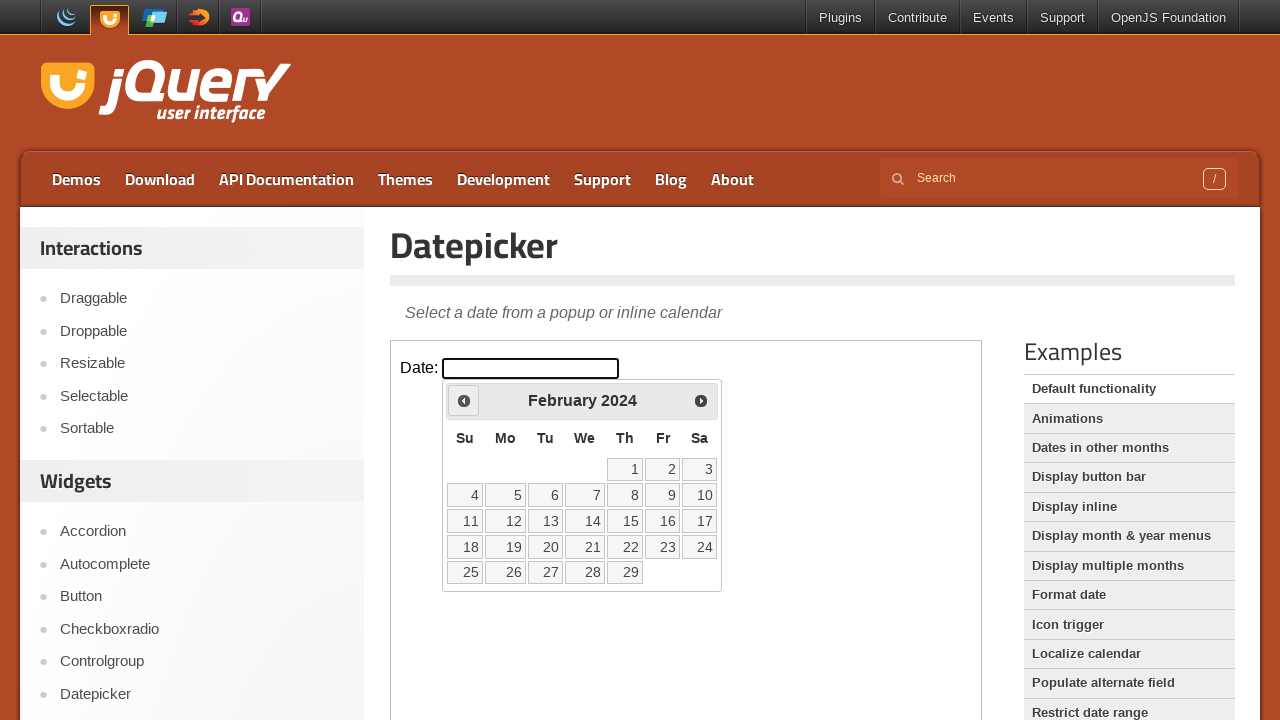

Clicked previous month button (currently at February 2024) at (464, 400) on iframe >> nth=0 >> internal:control=enter-frame >> span.ui-icon-circle-triangle-
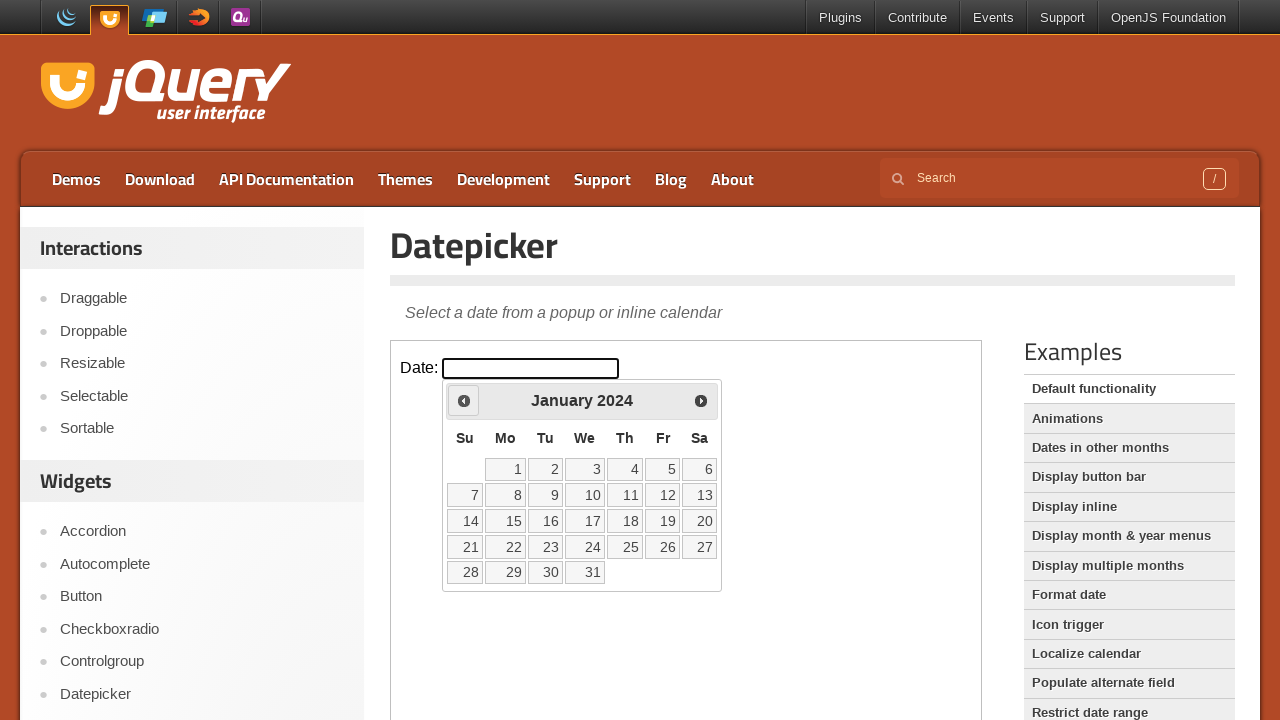

Clicked previous month button (currently at January 2024) at (464, 400) on iframe >> nth=0 >> internal:control=enter-frame >> span.ui-icon-circle-triangle-
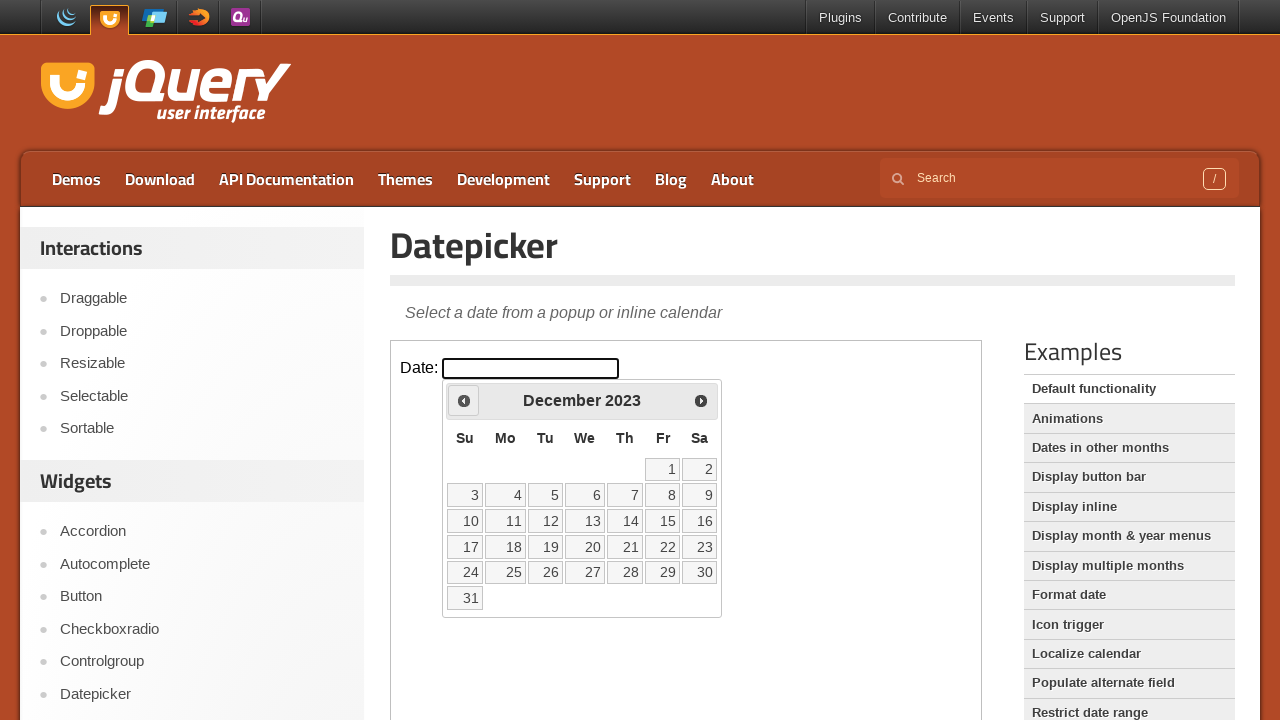

Clicked previous month button (currently at December 2023) at (464, 400) on iframe >> nth=0 >> internal:control=enter-frame >> span.ui-icon-circle-triangle-
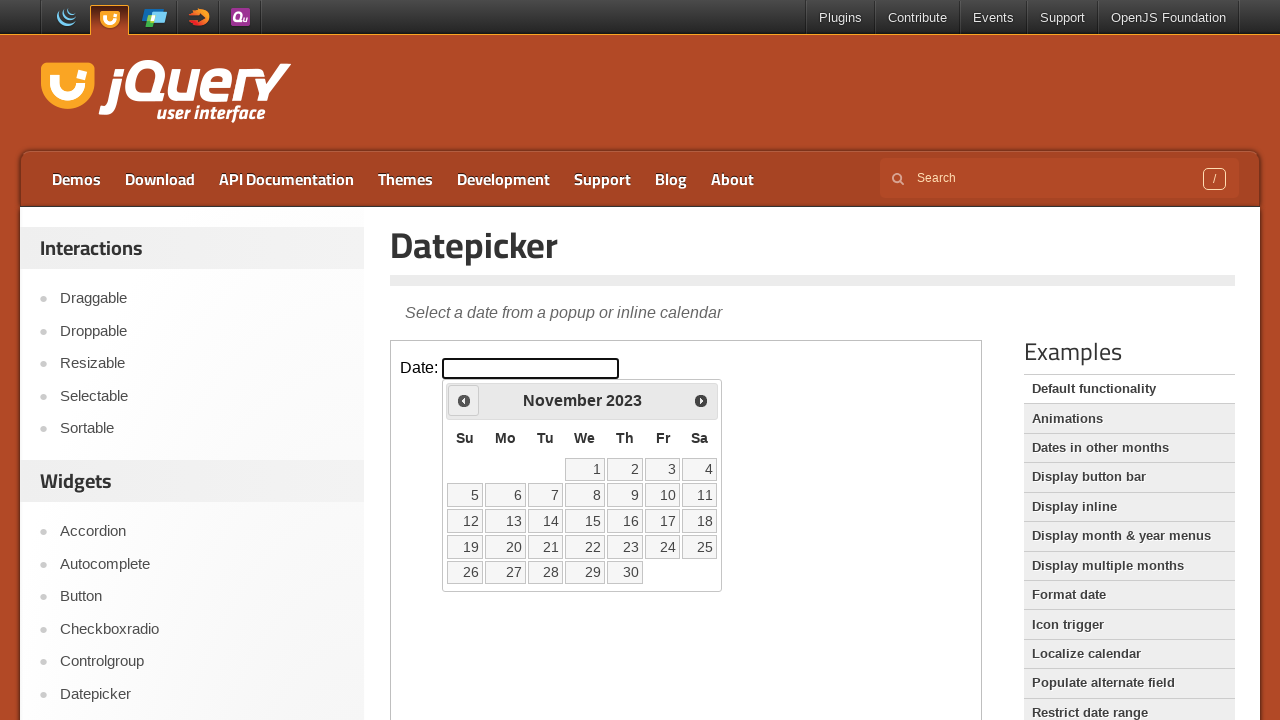

Clicked previous month button (currently at November 2023) at (464, 400) on iframe >> nth=0 >> internal:control=enter-frame >> span.ui-icon-circle-triangle-
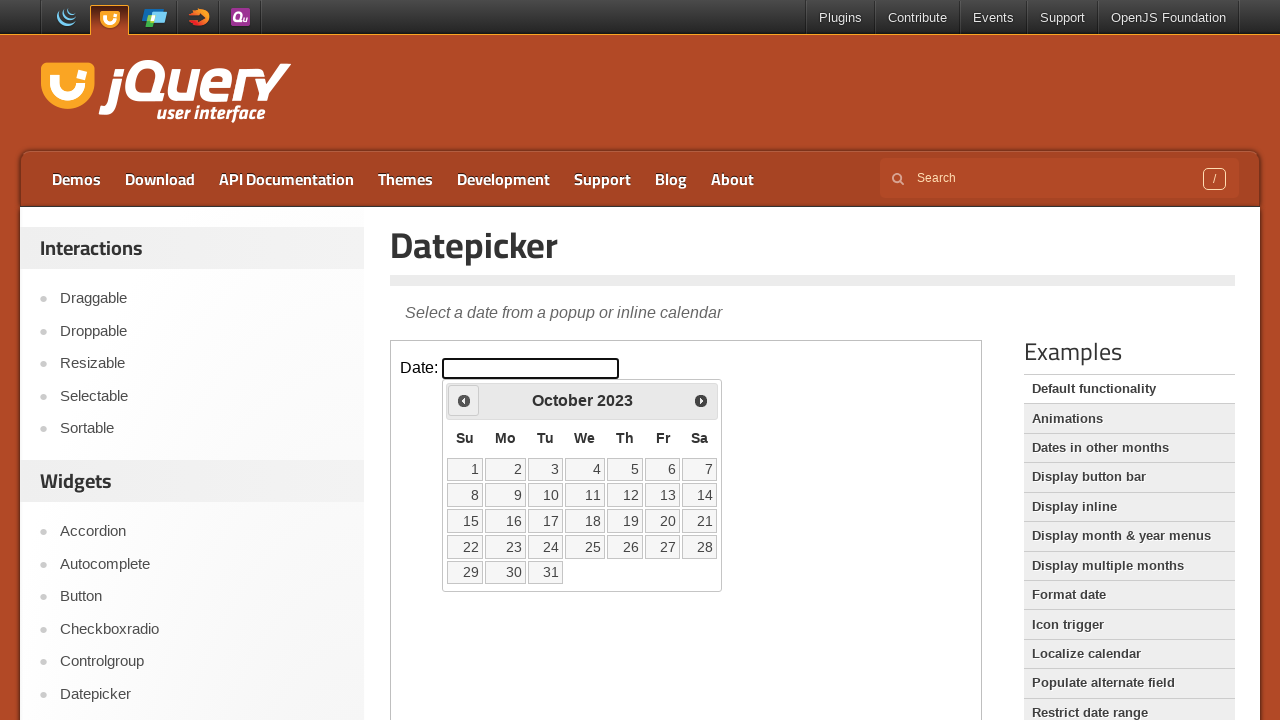

Clicked previous month button (currently at October 2023) at (464, 400) on iframe >> nth=0 >> internal:control=enter-frame >> span.ui-icon-circle-triangle-
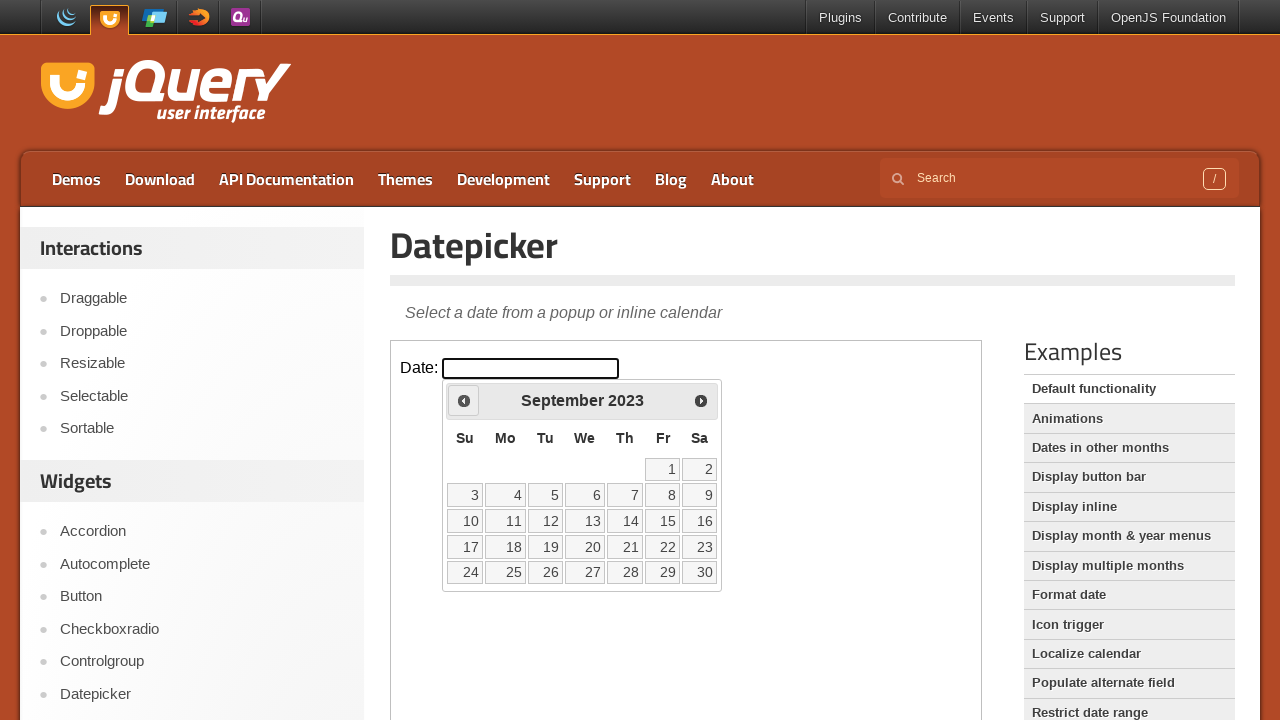

Clicked previous month button (currently at September 2023) at (464, 400) on iframe >> nth=0 >> internal:control=enter-frame >> span.ui-icon-circle-triangle-
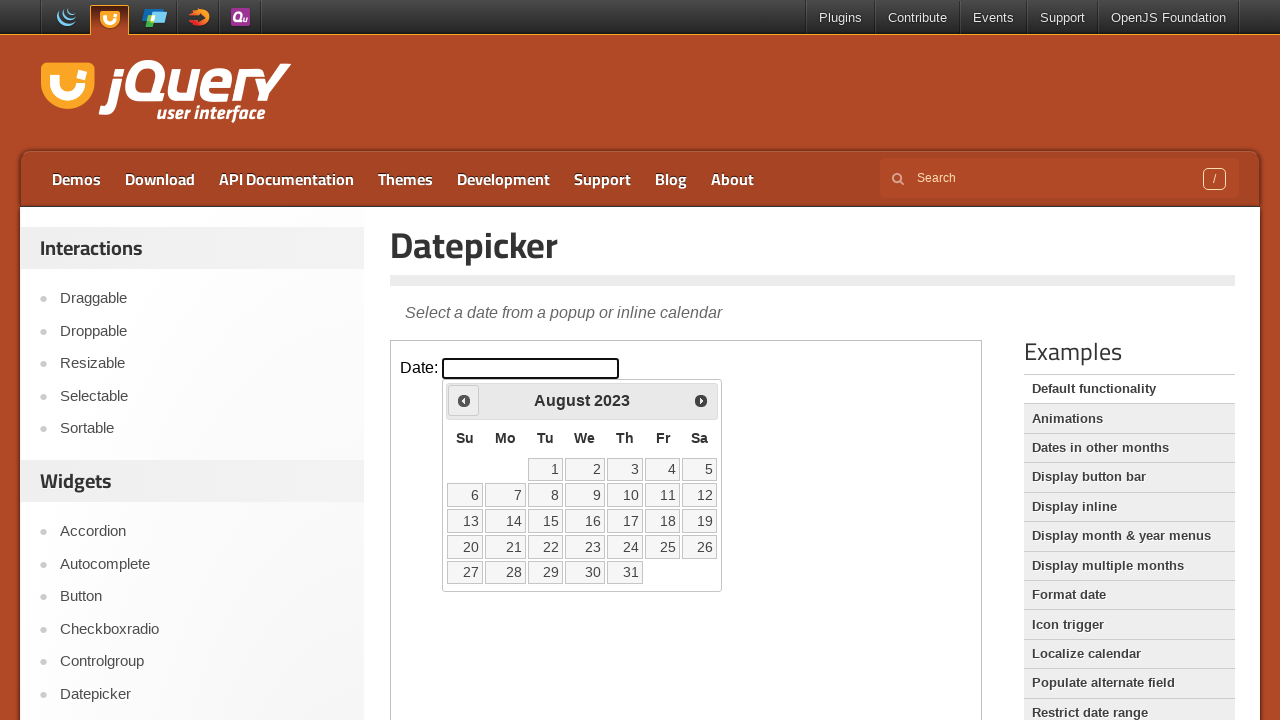

Clicked previous month button (currently at August 2023) at (464, 400) on iframe >> nth=0 >> internal:control=enter-frame >> span.ui-icon-circle-triangle-
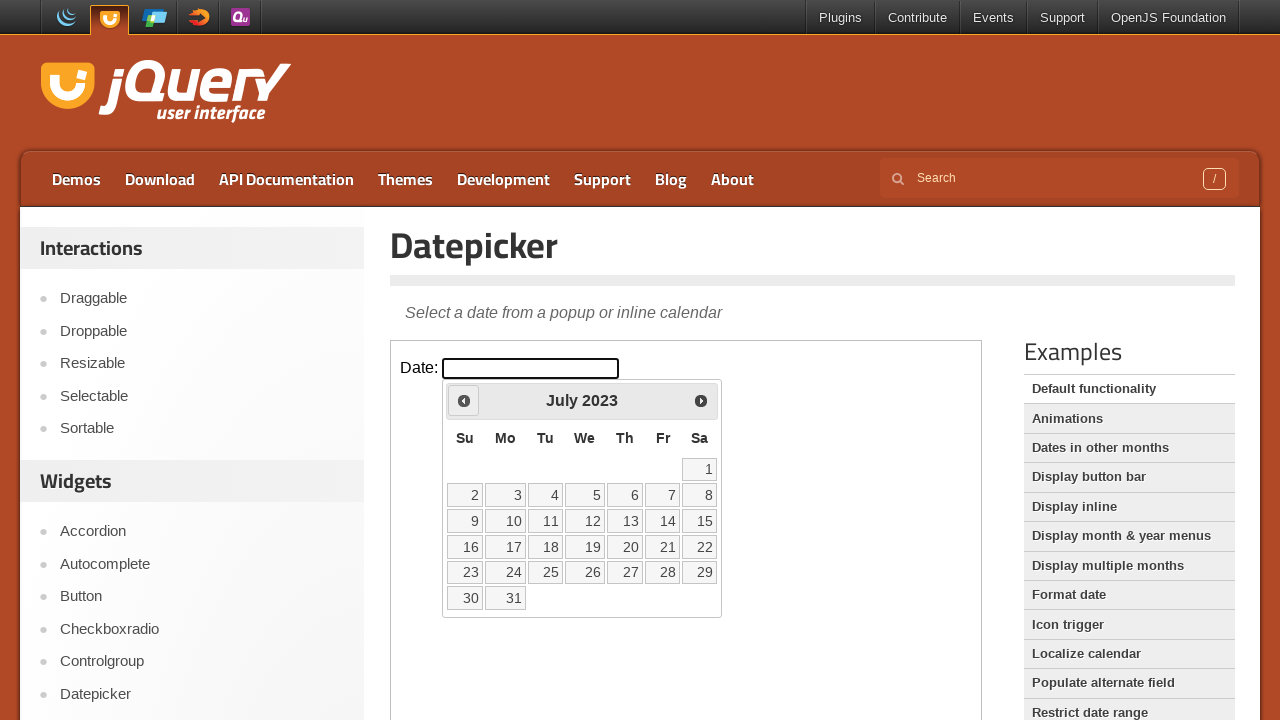

Clicked previous month button (currently at July 2023) at (464, 400) on iframe >> nth=0 >> internal:control=enter-frame >> span.ui-icon-circle-triangle-
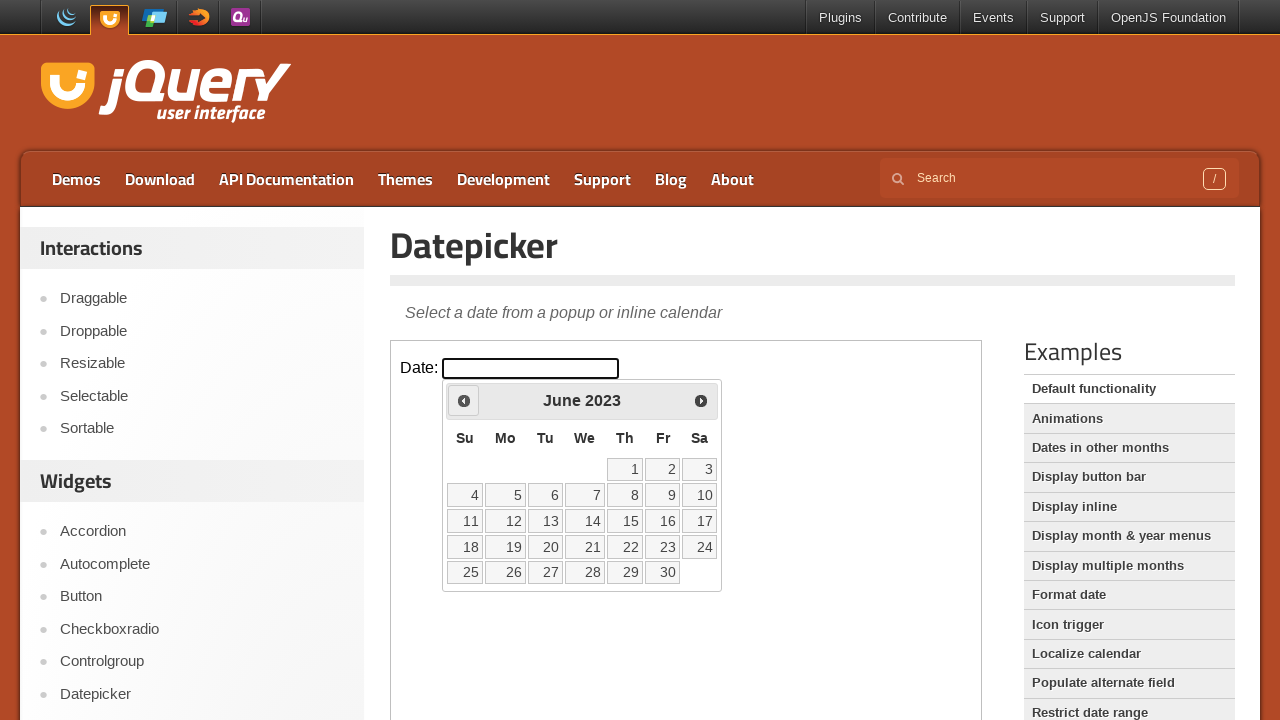

Clicked previous month button (currently at June 2023) at (464, 400) on iframe >> nth=0 >> internal:control=enter-frame >> span.ui-icon-circle-triangle-
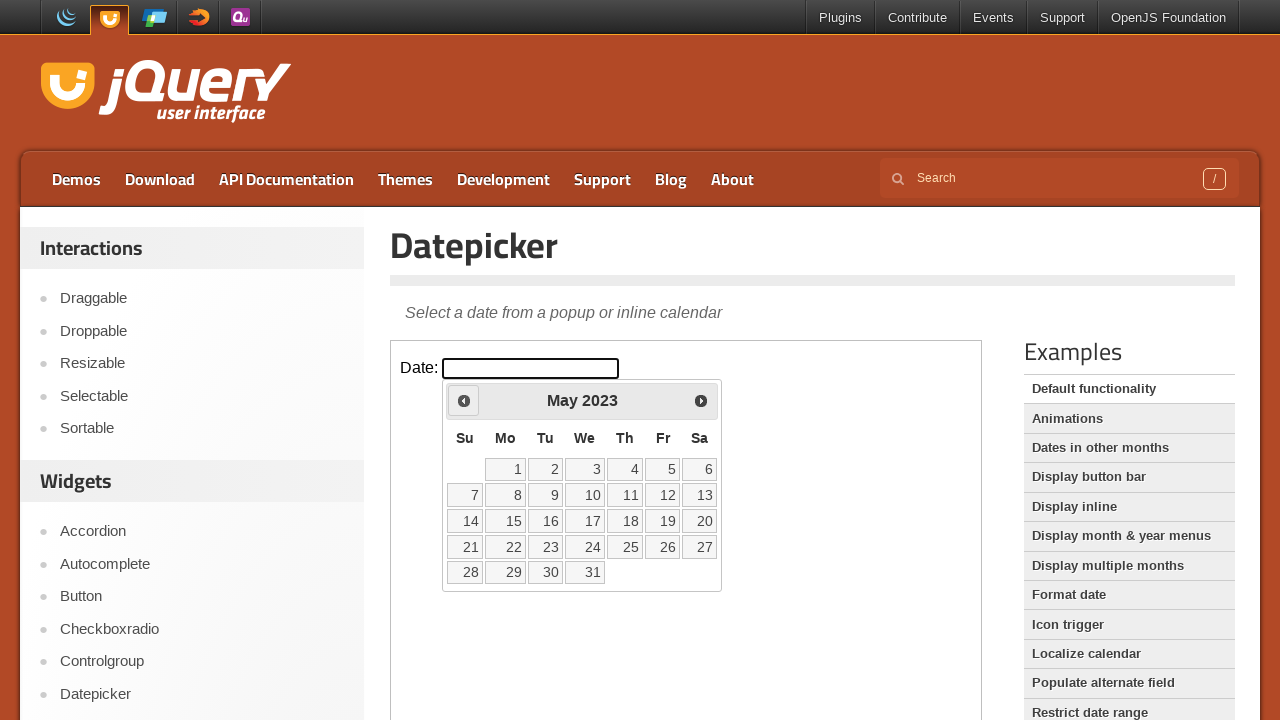

Clicked previous month button (currently at May 2023) at (464, 400) on iframe >> nth=0 >> internal:control=enter-frame >> span.ui-icon-circle-triangle-
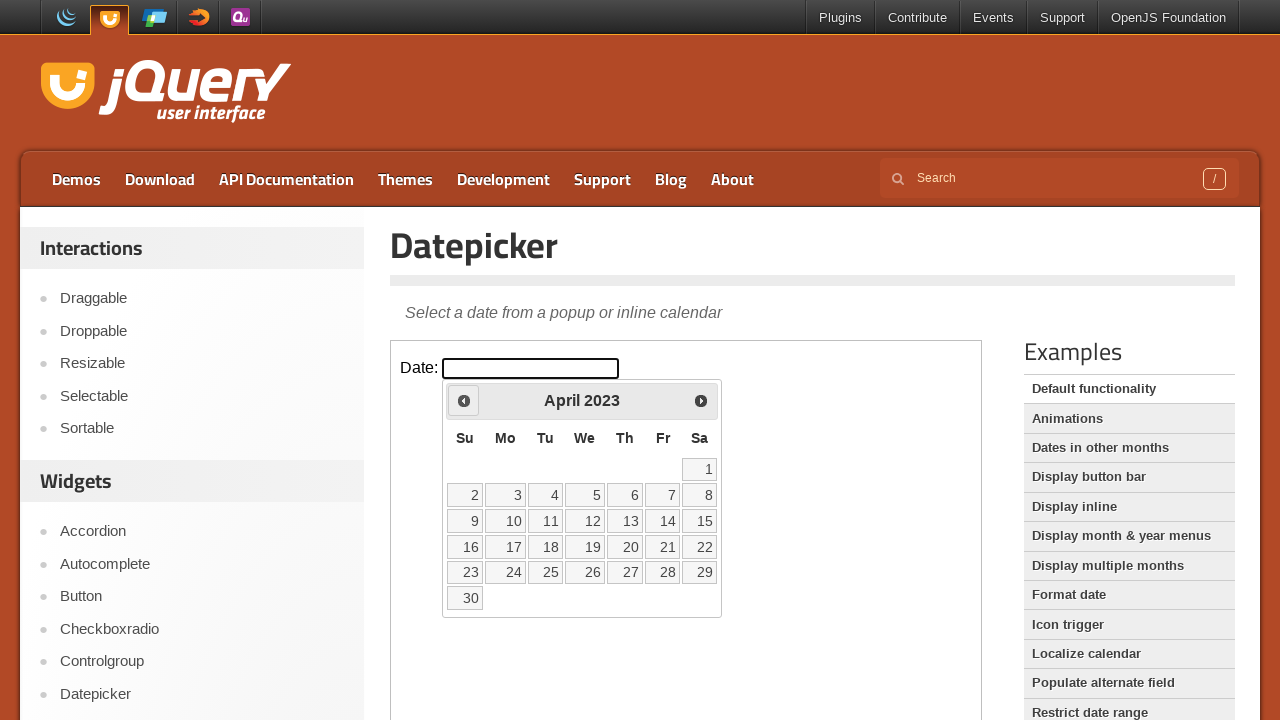

Clicked previous month button (currently at April 2023) at (464, 400) on iframe >> nth=0 >> internal:control=enter-frame >> span.ui-icon-circle-triangle-
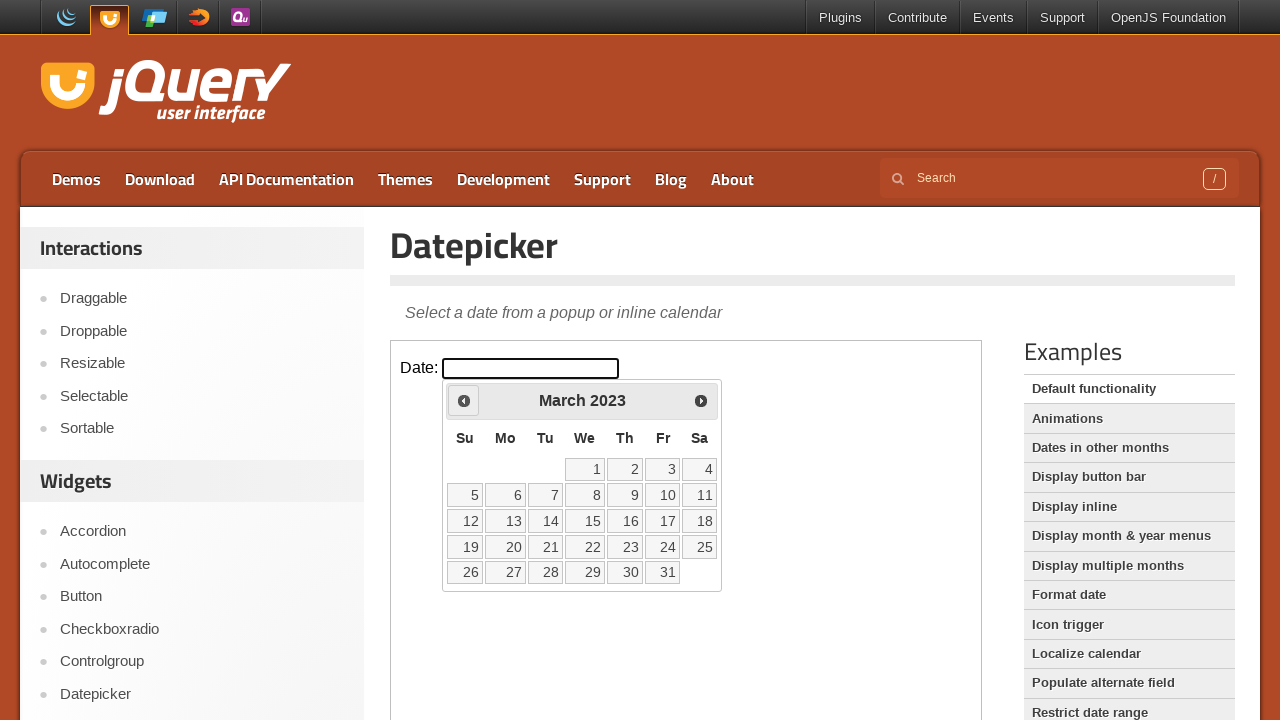

Clicked previous month button (currently at March 2023) at (464, 400) on iframe >> nth=0 >> internal:control=enter-frame >> span.ui-icon-circle-triangle-
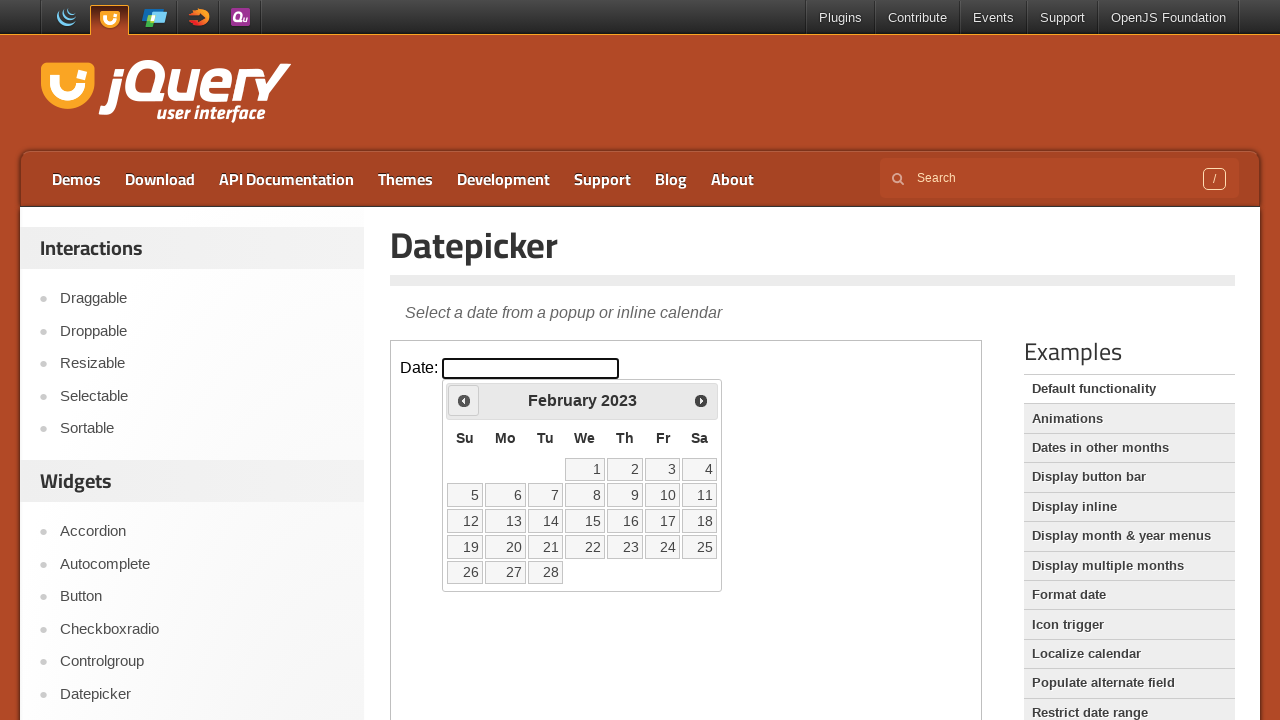

Clicked previous month button (currently at February 2023) at (464, 400) on iframe >> nth=0 >> internal:control=enter-frame >> span.ui-icon-circle-triangle-
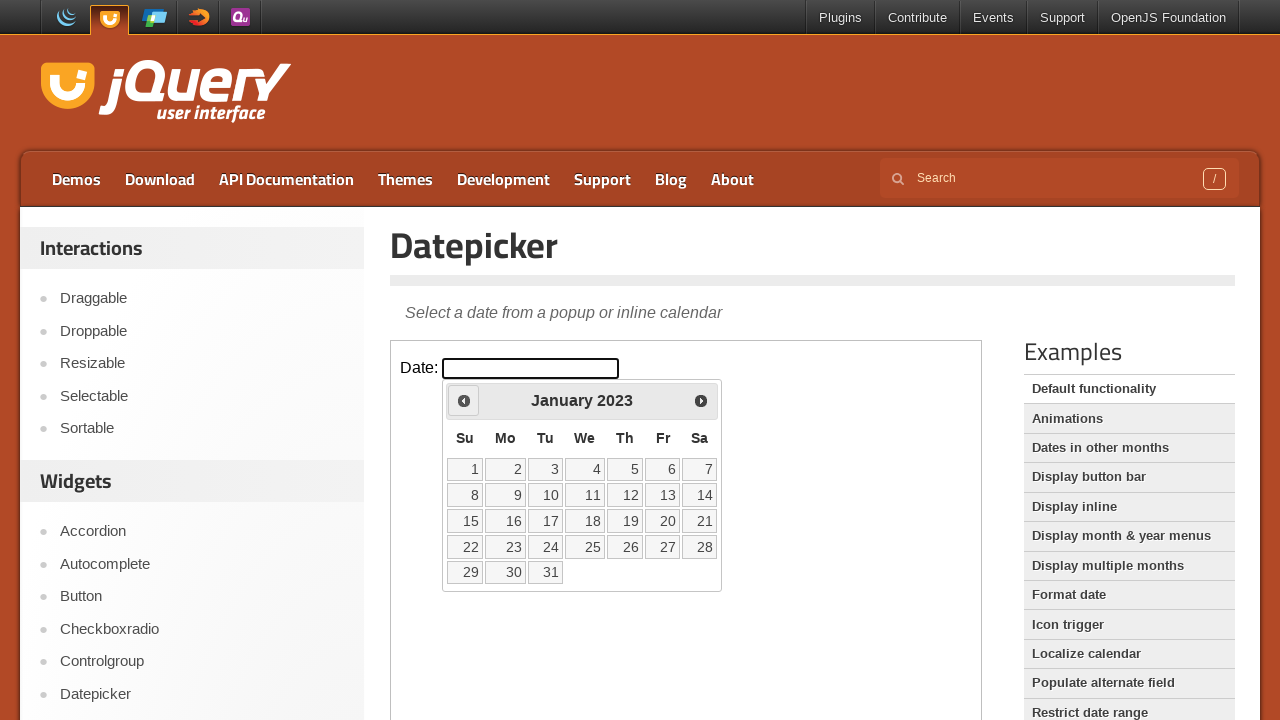

Clicked previous month button (currently at January 2023) at (464, 400) on iframe >> nth=0 >> internal:control=enter-frame >> span.ui-icon-circle-triangle-
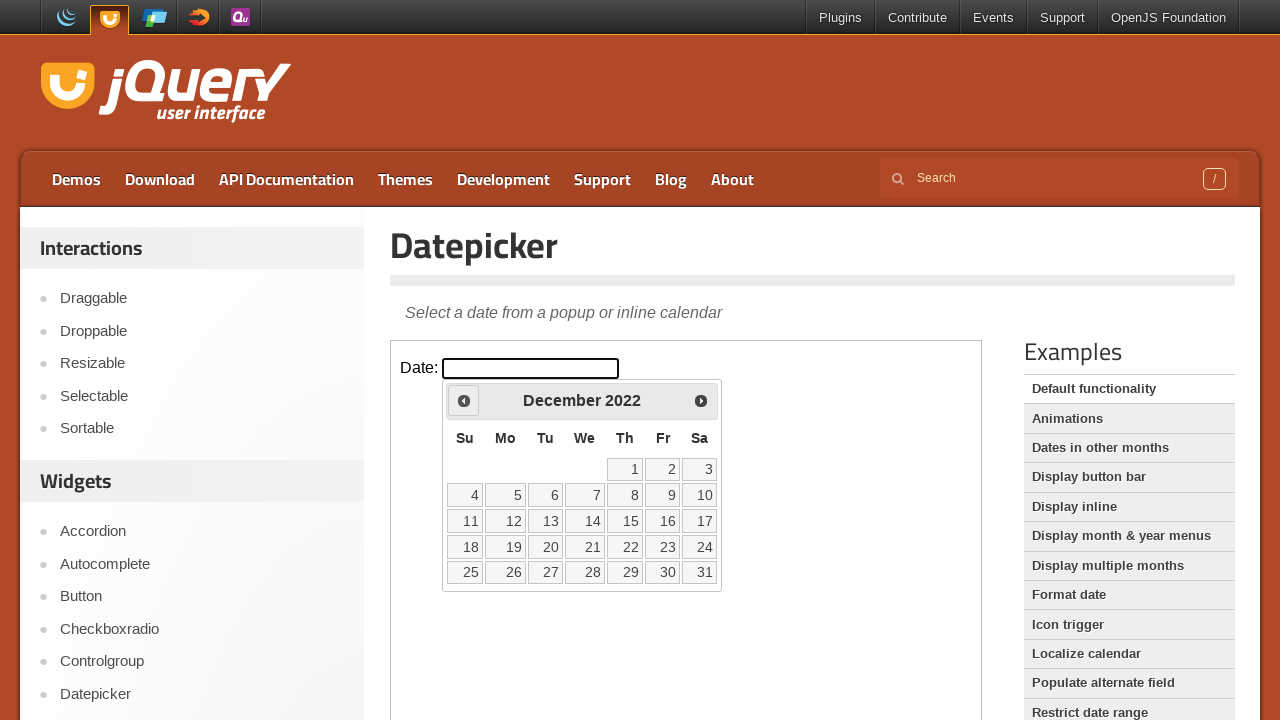

Clicked previous month button (currently at December 2022) at (464, 400) on iframe >> nth=0 >> internal:control=enter-frame >> span.ui-icon-circle-triangle-
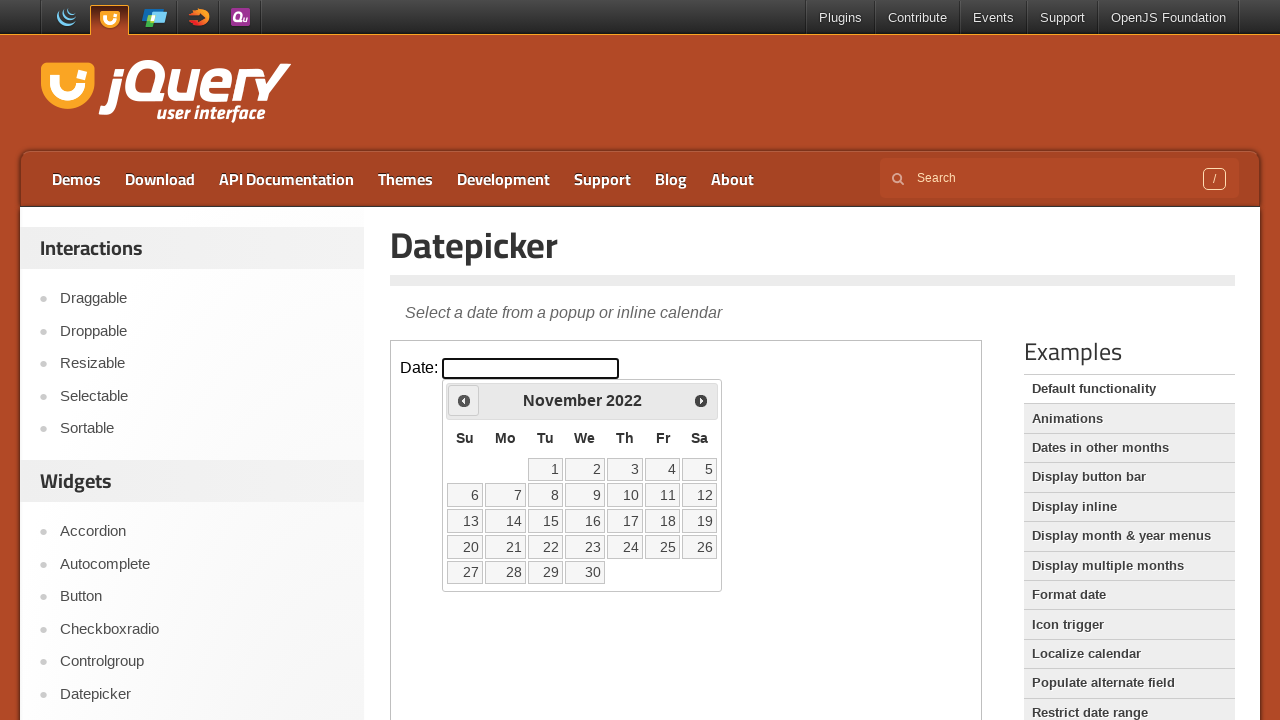

Clicked previous month button (currently at November 2022) at (464, 400) on iframe >> nth=0 >> internal:control=enter-frame >> span.ui-icon-circle-triangle-
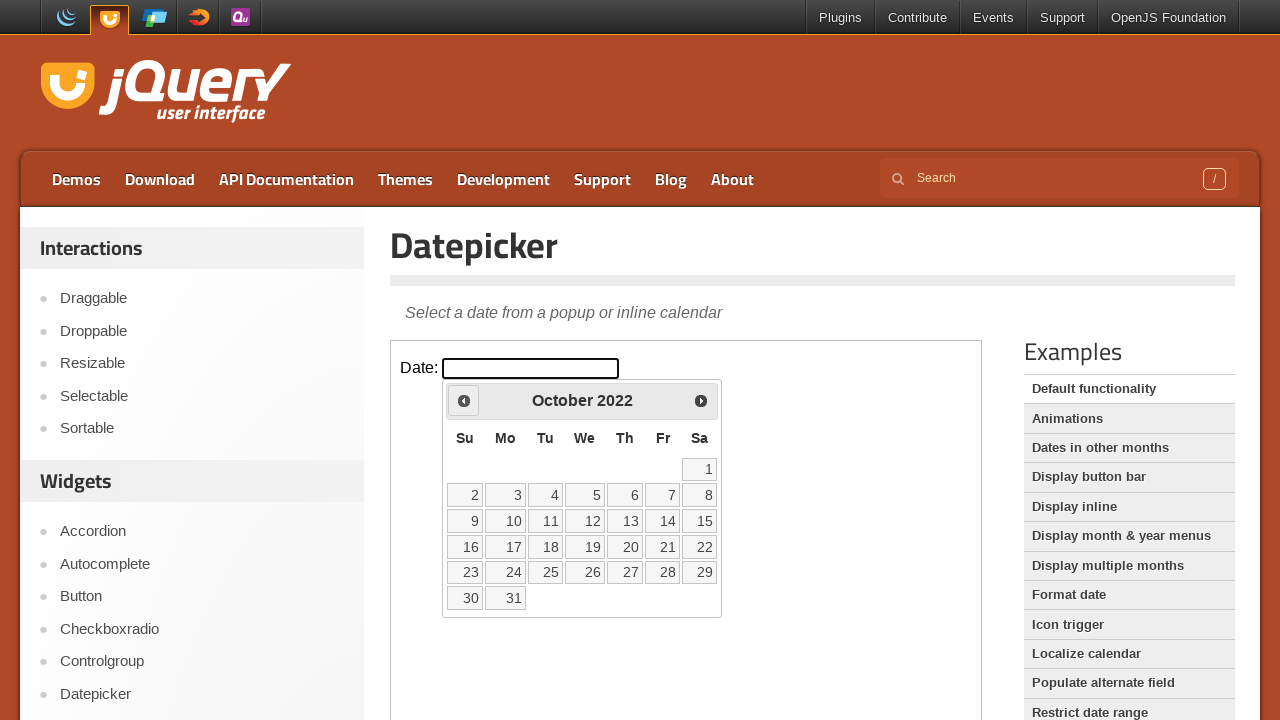

Clicked previous month button (currently at October 2022) at (464, 400) on iframe >> nth=0 >> internal:control=enter-frame >> span.ui-icon-circle-triangle-
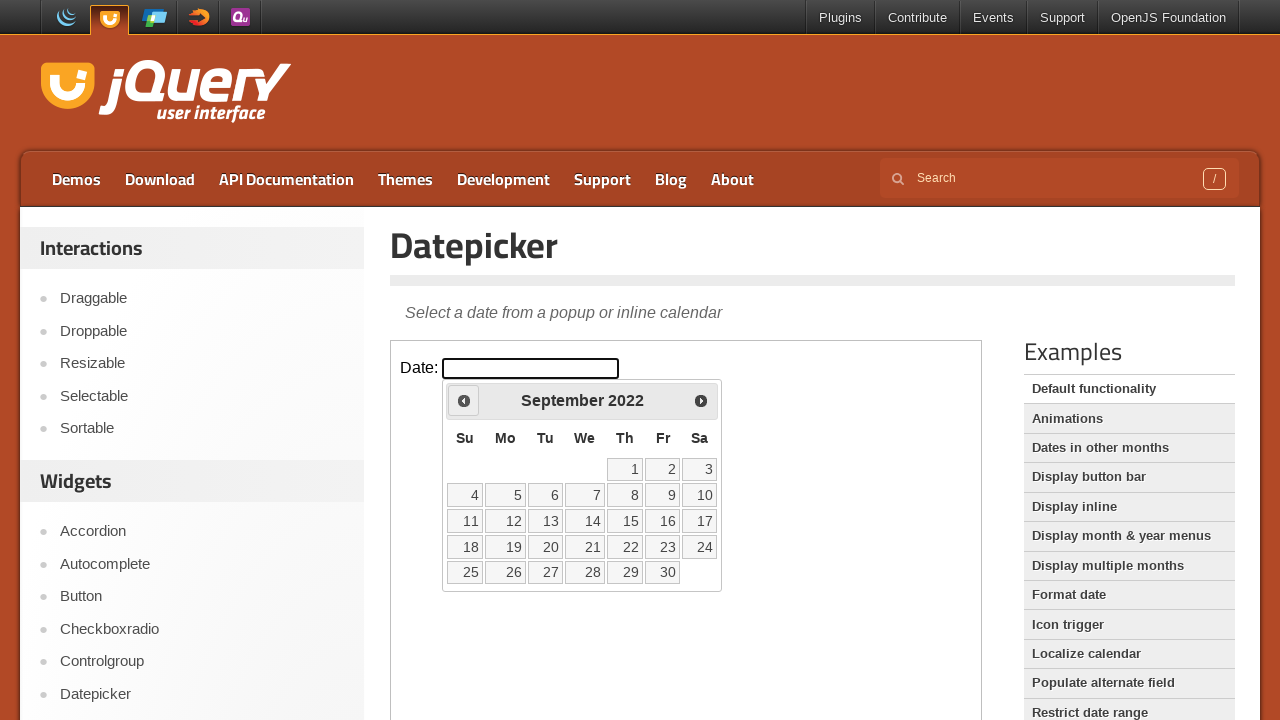

Clicked previous month button (currently at September 2022) at (464, 400) on iframe >> nth=0 >> internal:control=enter-frame >> span.ui-icon-circle-triangle-
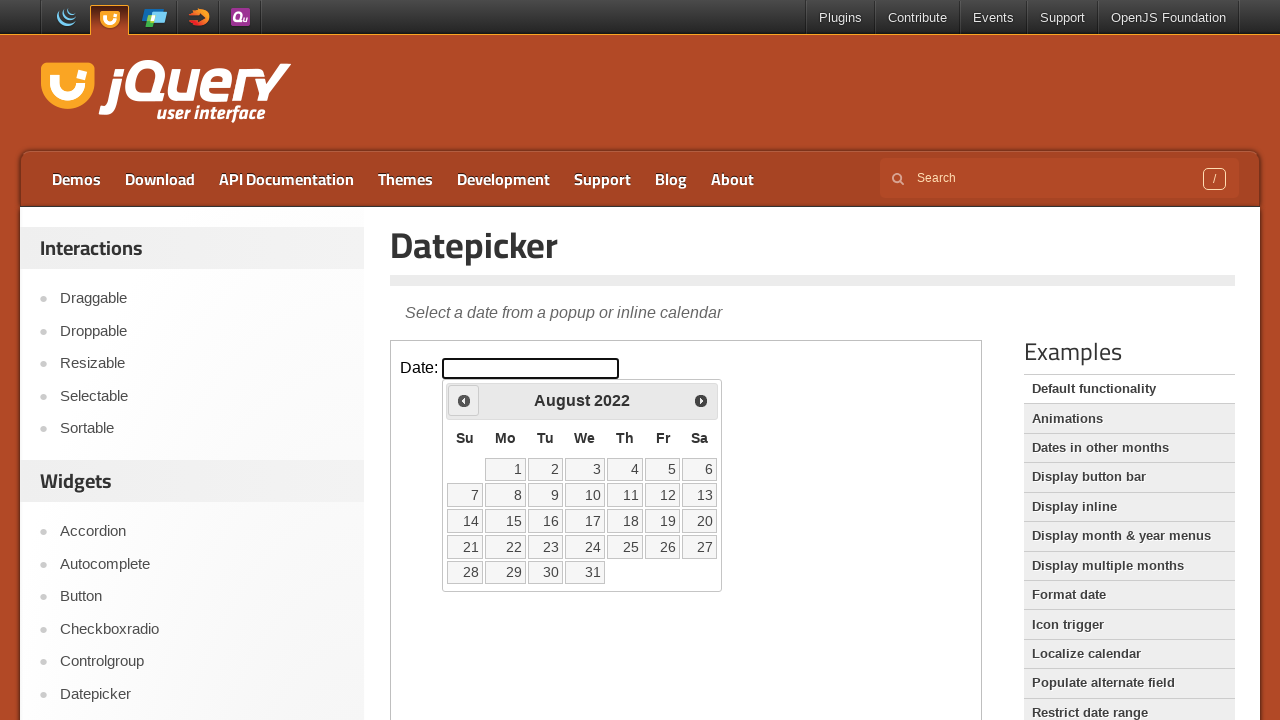

Clicked previous month button (currently at August 2022) at (464, 400) on iframe >> nth=0 >> internal:control=enter-frame >> span.ui-icon-circle-triangle-
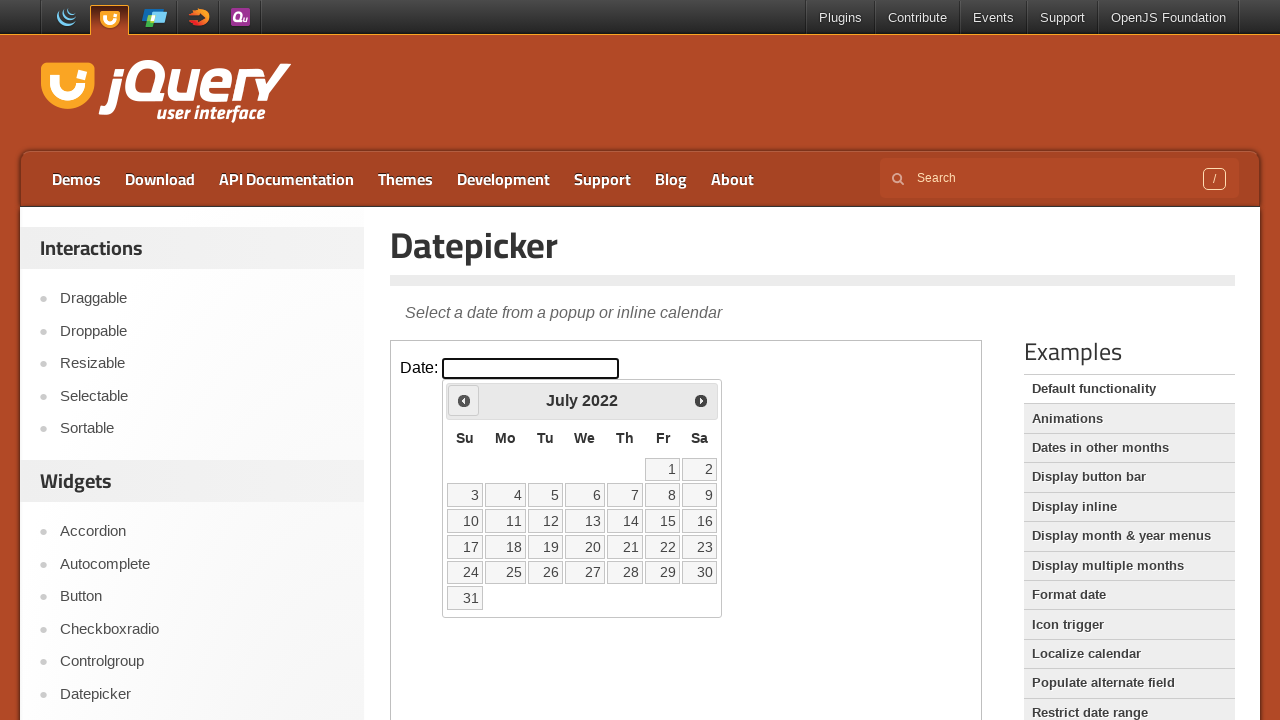

Clicked previous month button (currently at July 2022) at (464, 400) on iframe >> nth=0 >> internal:control=enter-frame >> span.ui-icon-circle-triangle-
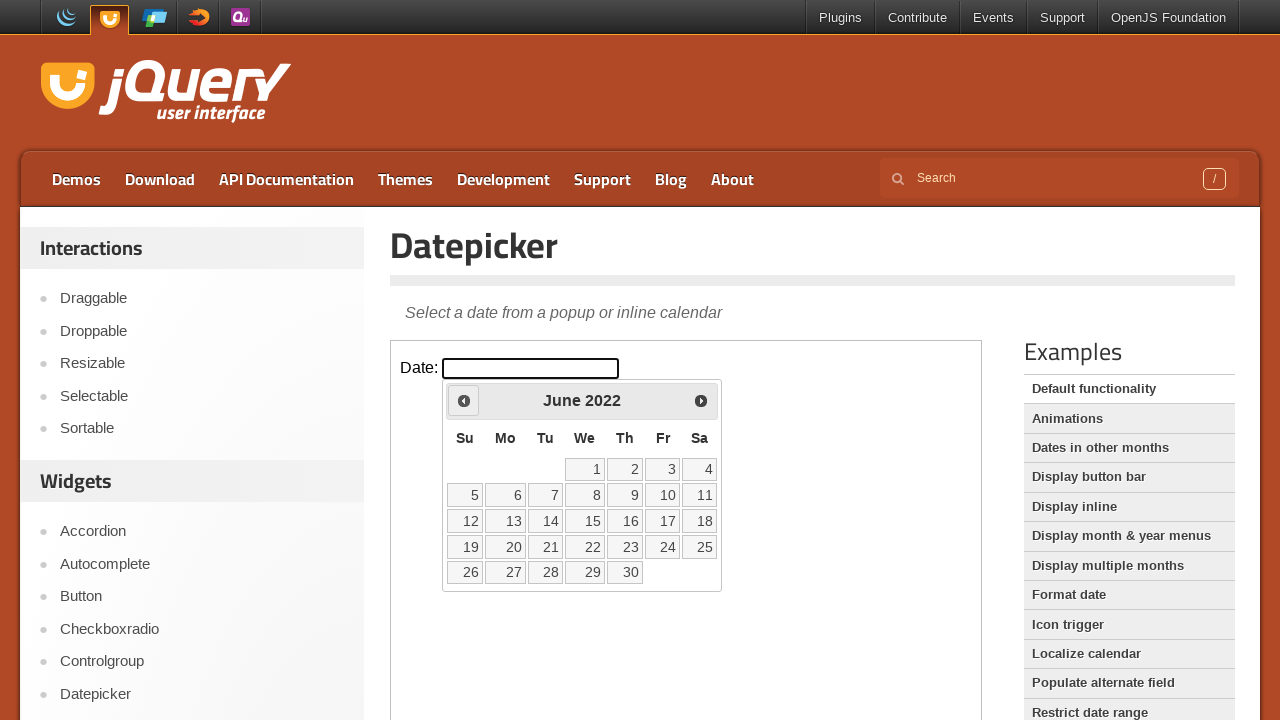

Clicked previous month button (currently at June 2022) at (464, 400) on iframe >> nth=0 >> internal:control=enter-frame >> span.ui-icon-circle-triangle-
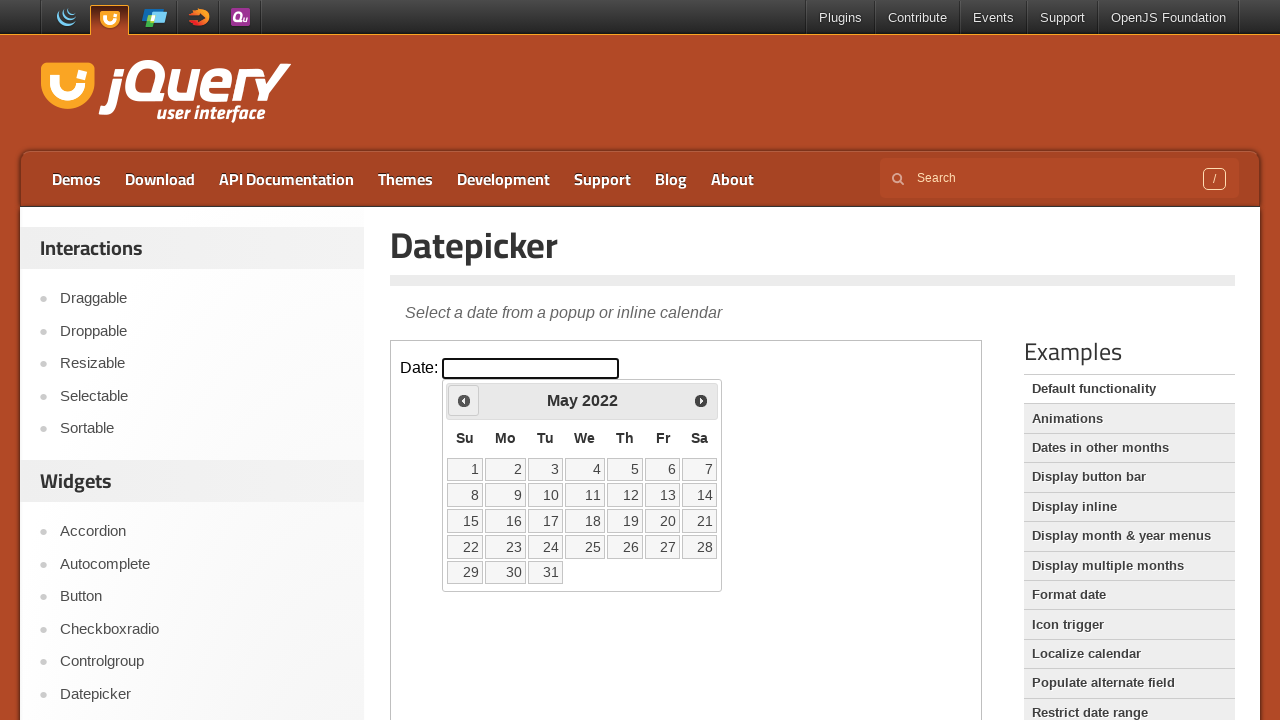

Clicked previous month button (currently at May 2022) at (464, 400) on iframe >> nth=0 >> internal:control=enter-frame >> span.ui-icon-circle-triangle-
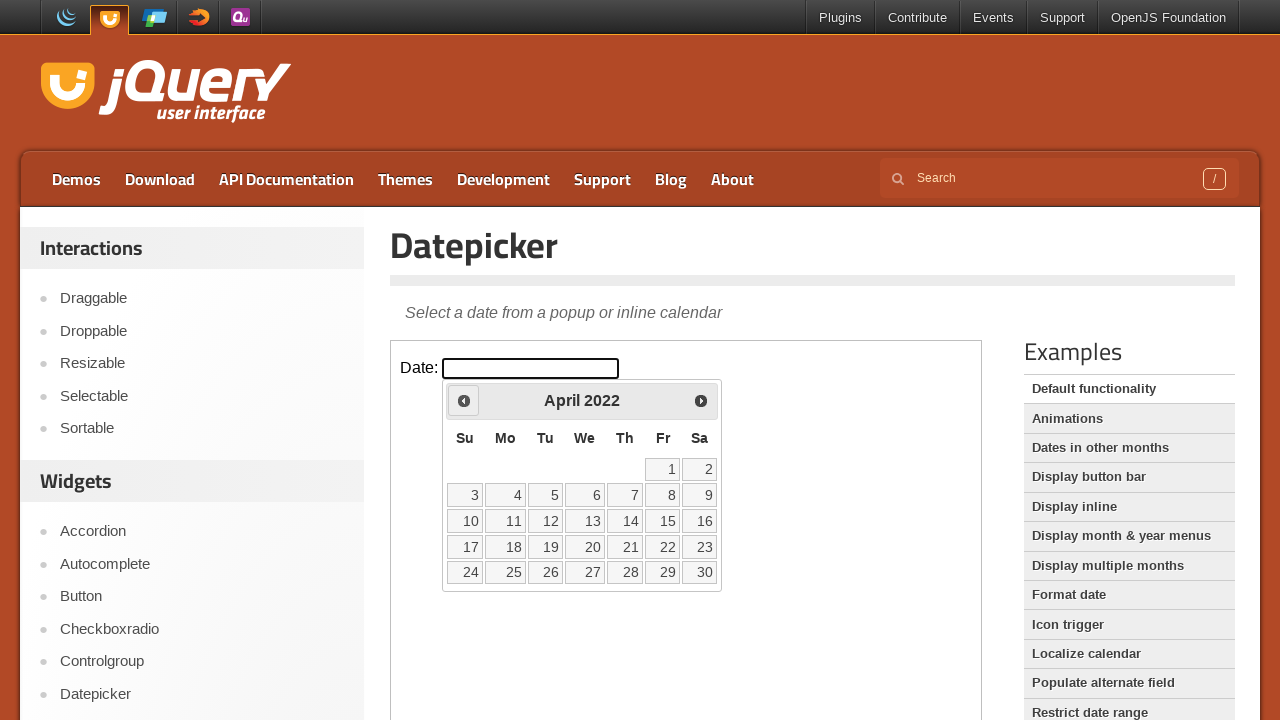

Clicked previous month button (currently at April 2022) at (464, 400) on iframe >> nth=0 >> internal:control=enter-frame >> span.ui-icon-circle-triangle-
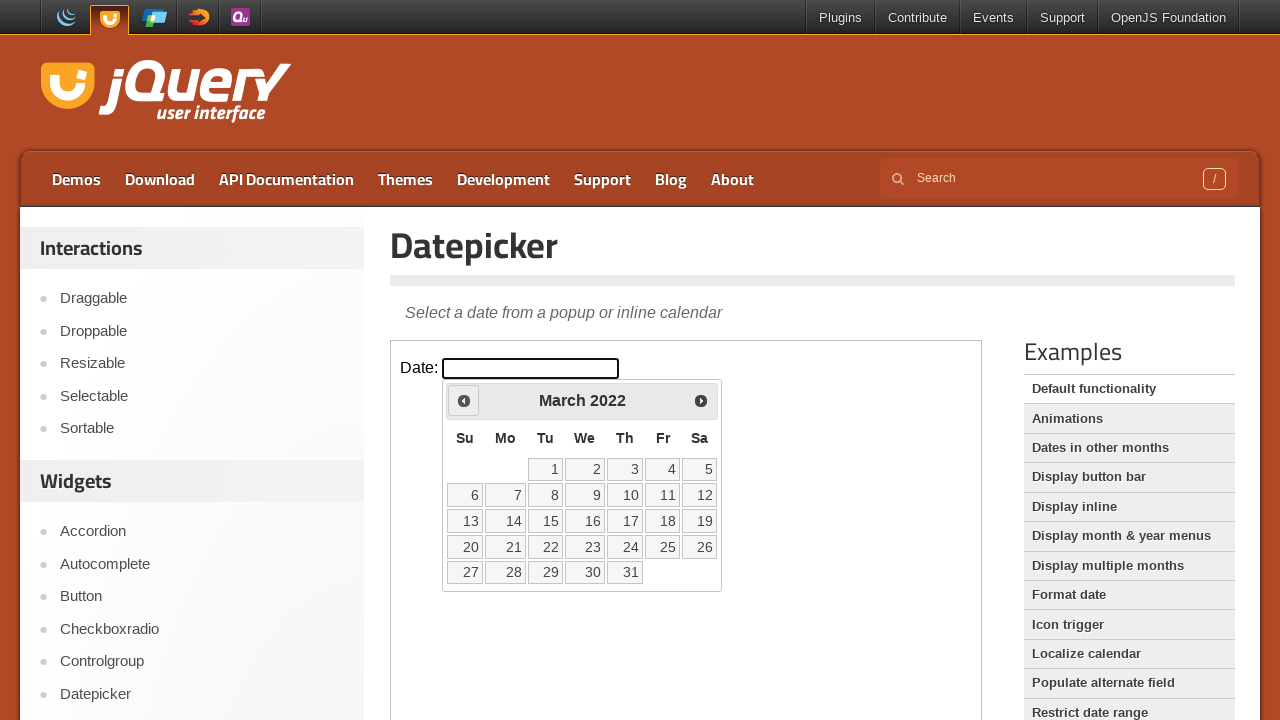

Clicked previous month button (currently at March 2022) at (464, 400) on iframe >> nth=0 >> internal:control=enter-frame >> span.ui-icon-circle-triangle-
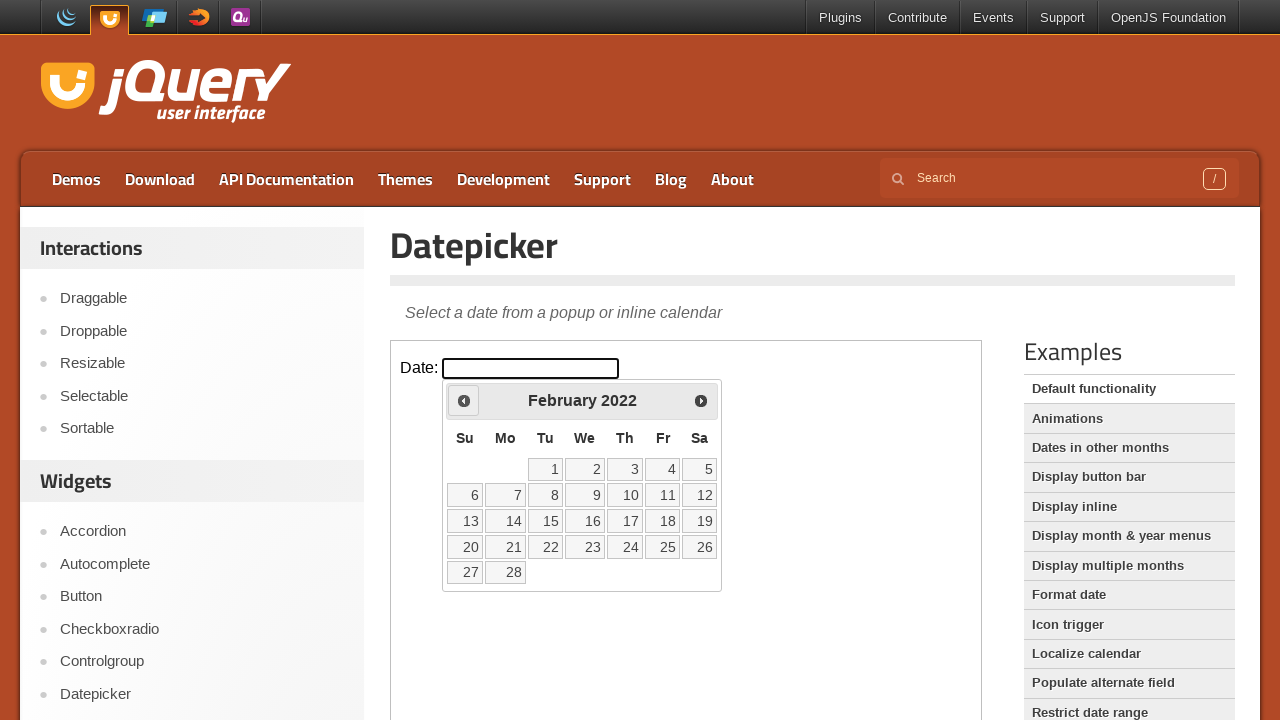

Clicked previous month button (currently at February 2022) at (464, 400) on iframe >> nth=0 >> internal:control=enter-frame >> span.ui-icon-circle-triangle-
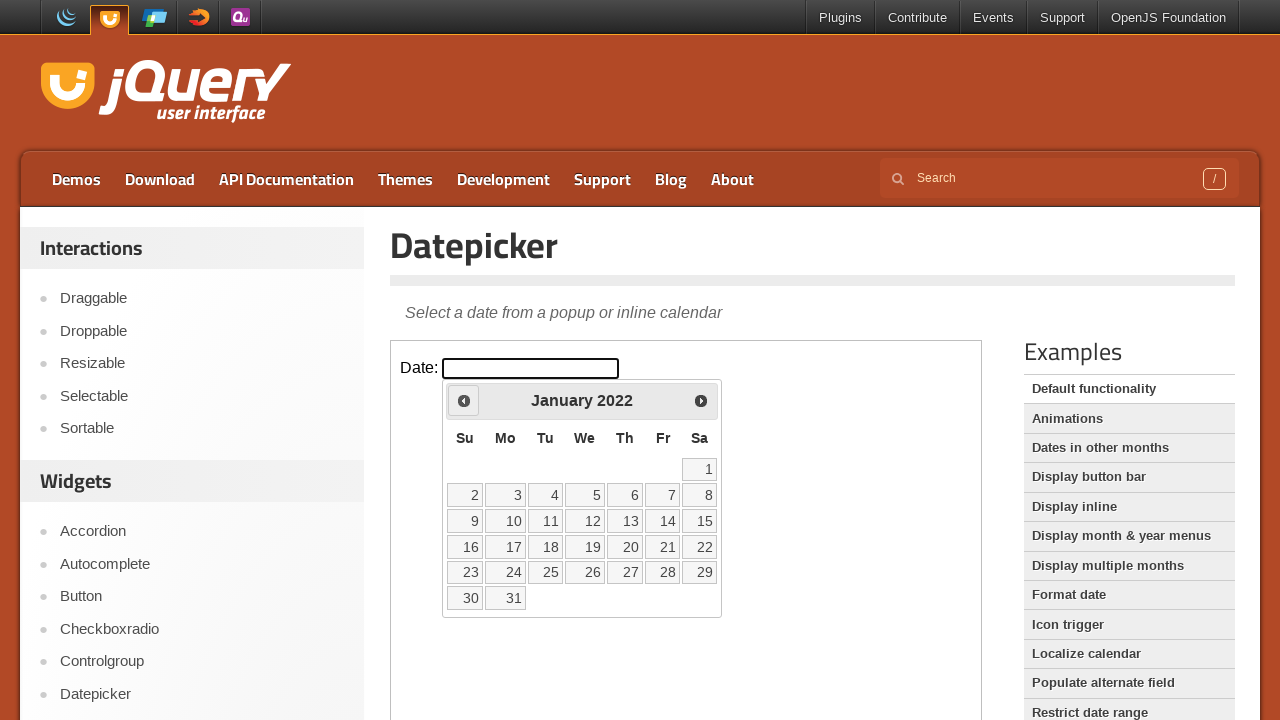

Clicked previous month button (currently at January 2022) at (464, 400) on iframe >> nth=0 >> internal:control=enter-frame >> span.ui-icon-circle-triangle-
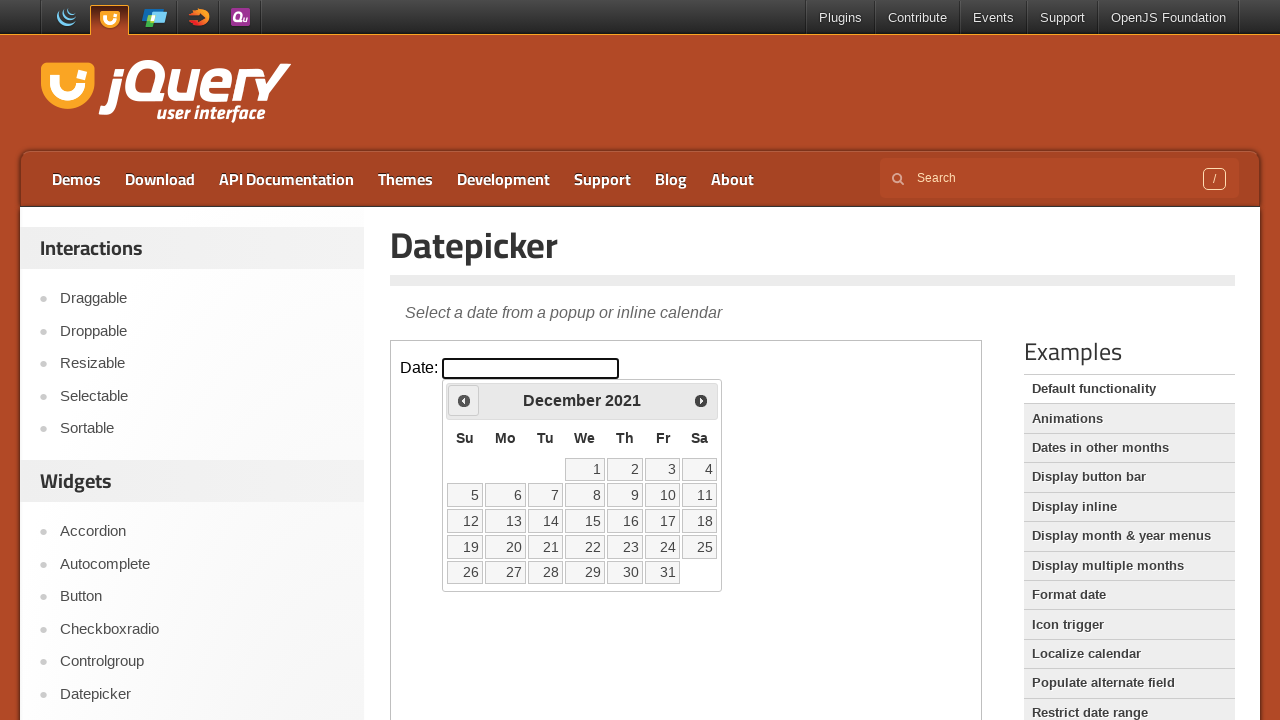

Clicked previous month button (currently at December 2021) at (464, 400) on iframe >> nth=0 >> internal:control=enter-frame >> span.ui-icon-circle-triangle-
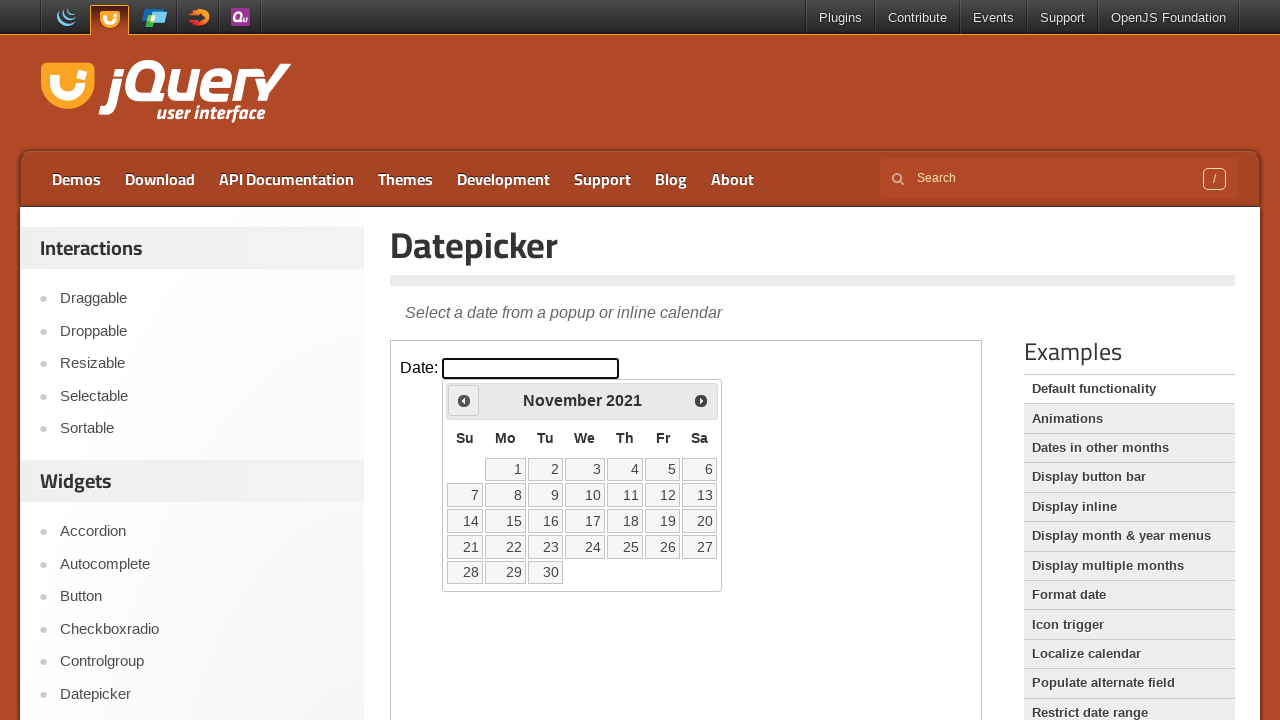

Clicked previous month button (currently at November 2021) at (464, 400) on iframe >> nth=0 >> internal:control=enter-frame >> span.ui-icon-circle-triangle-
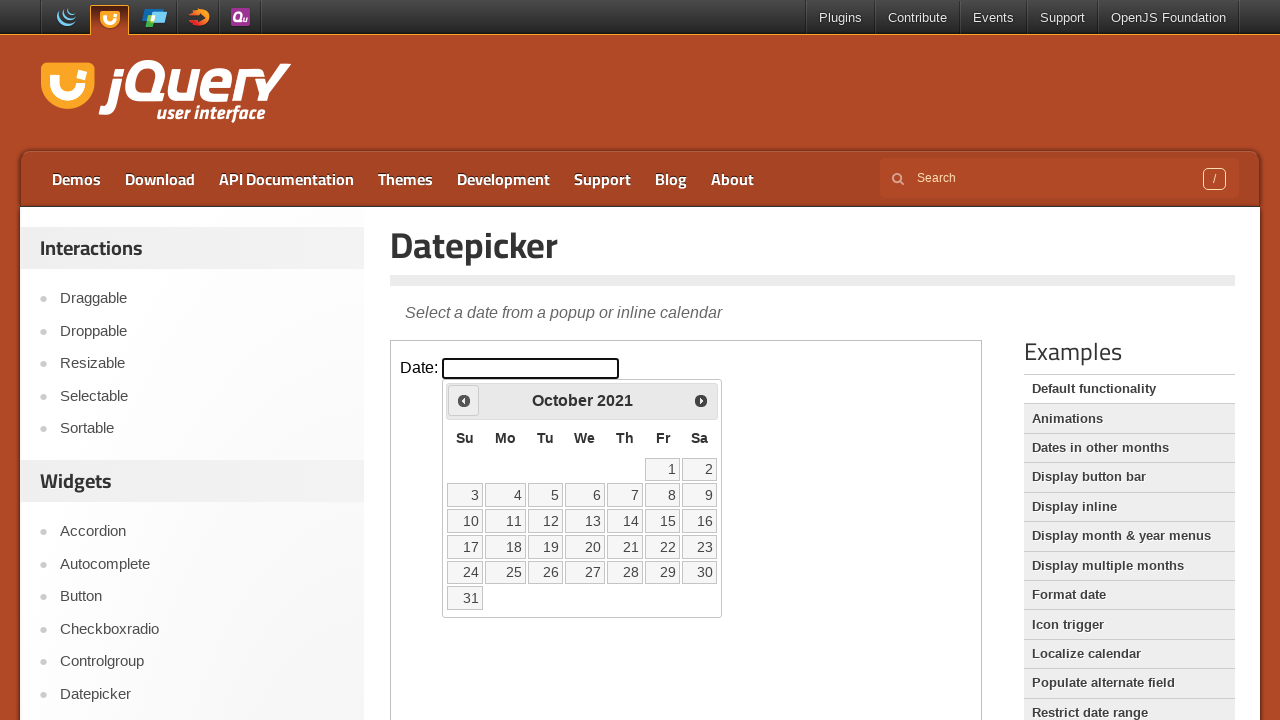

Clicked previous month button (currently at October 2021) at (464, 400) on iframe >> nth=0 >> internal:control=enter-frame >> span.ui-icon-circle-triangle-
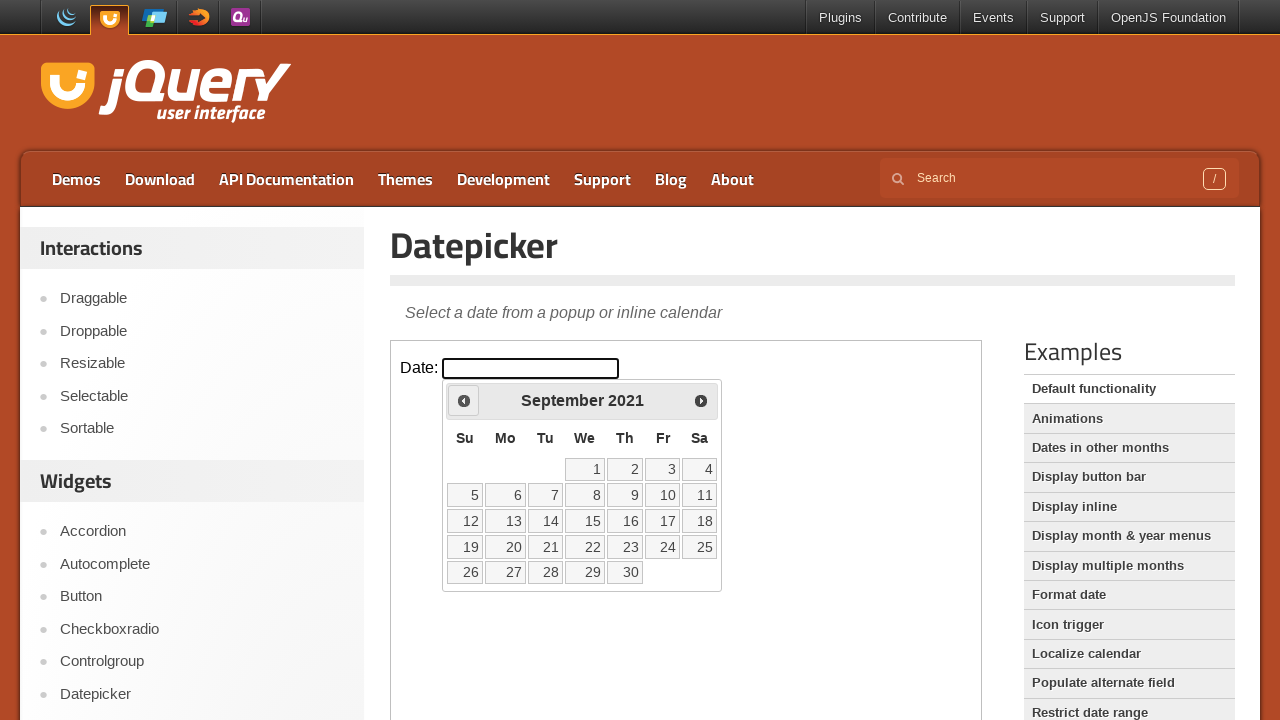

Clicked previous month button (currently at September 2021) at (464, 400) on iframe >> nth=0 >> internal:control=enter-frame >> span.ui-icon-circle-triangle-
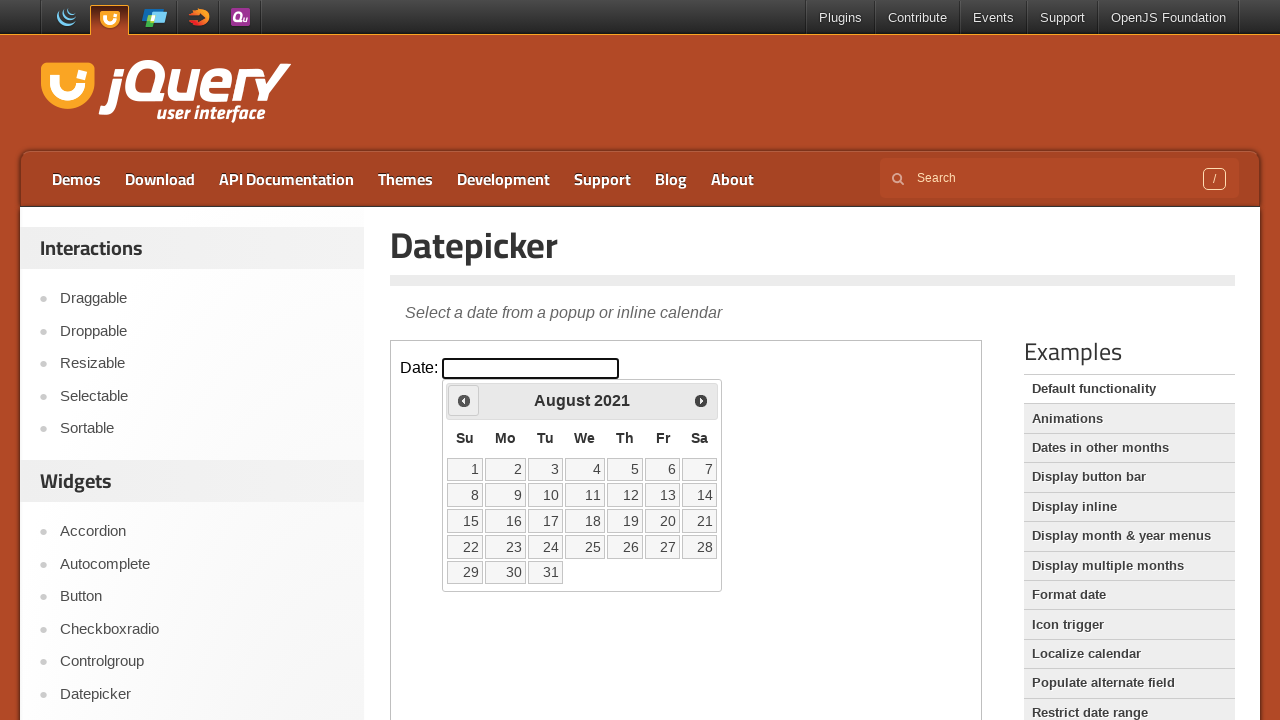

Clicked previous month button (currently at August 2021) at (464, 400) on iframe >> nth=0 >> internal:control=enter-frame >> span.ui-icon-circle-triangle-
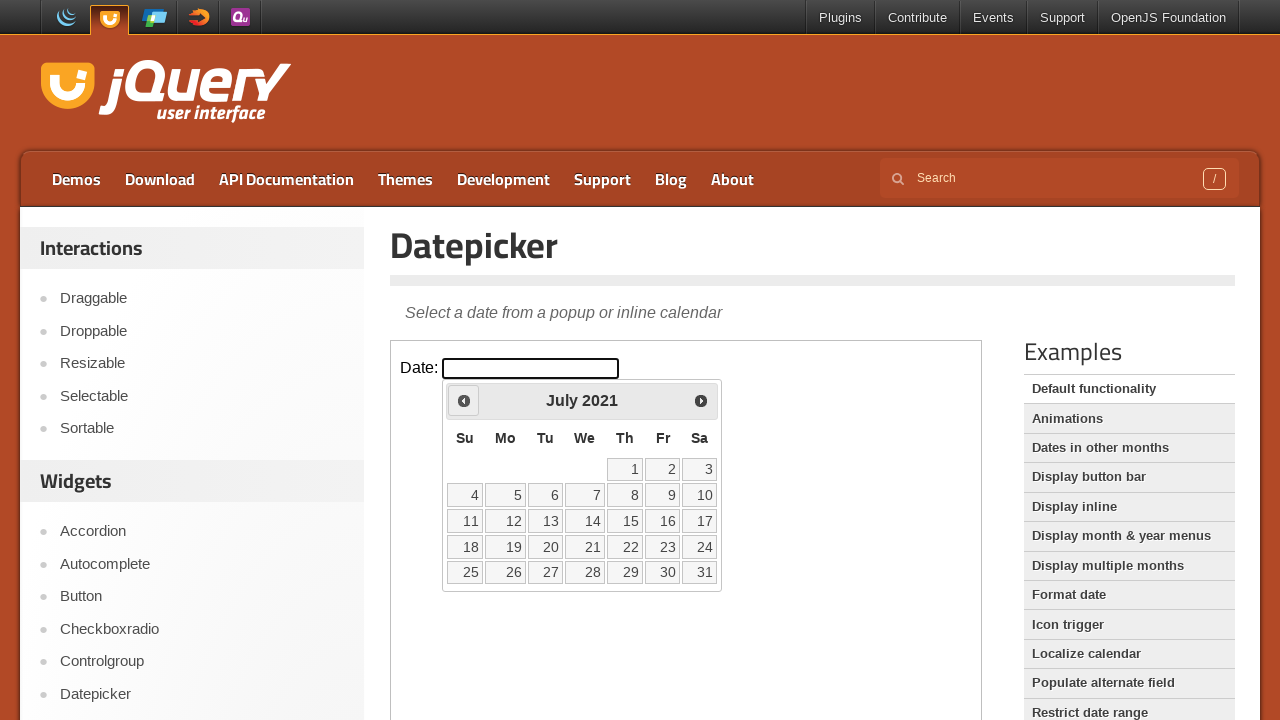

Clicked previous month button (currently at July 2021) at (464, 400) on iframe >> nth=0 >> internal:control=enter-frame >> span.ui-icon-circle-triangle-
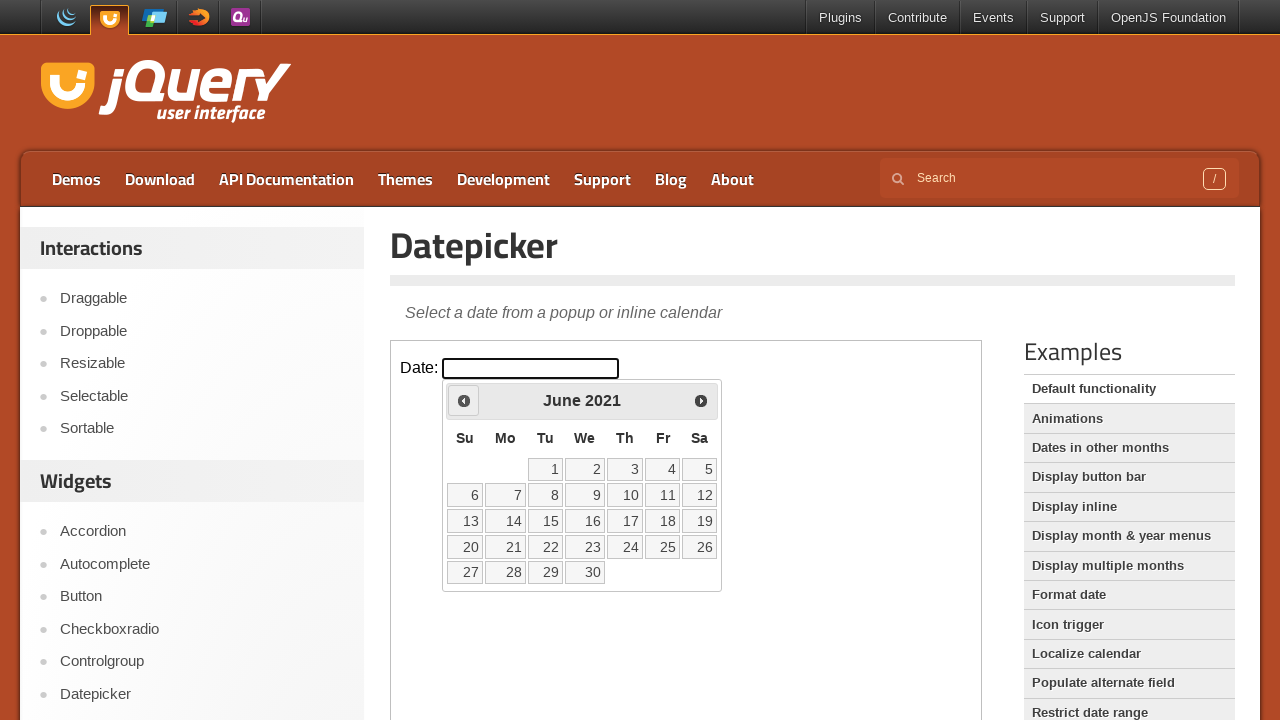

Clicked previous month button (currently at June 2021) at (464, 400) on iframe >> nth=0 >> internal:control=enter-frame >> span.ui-icon-circle-triangle-
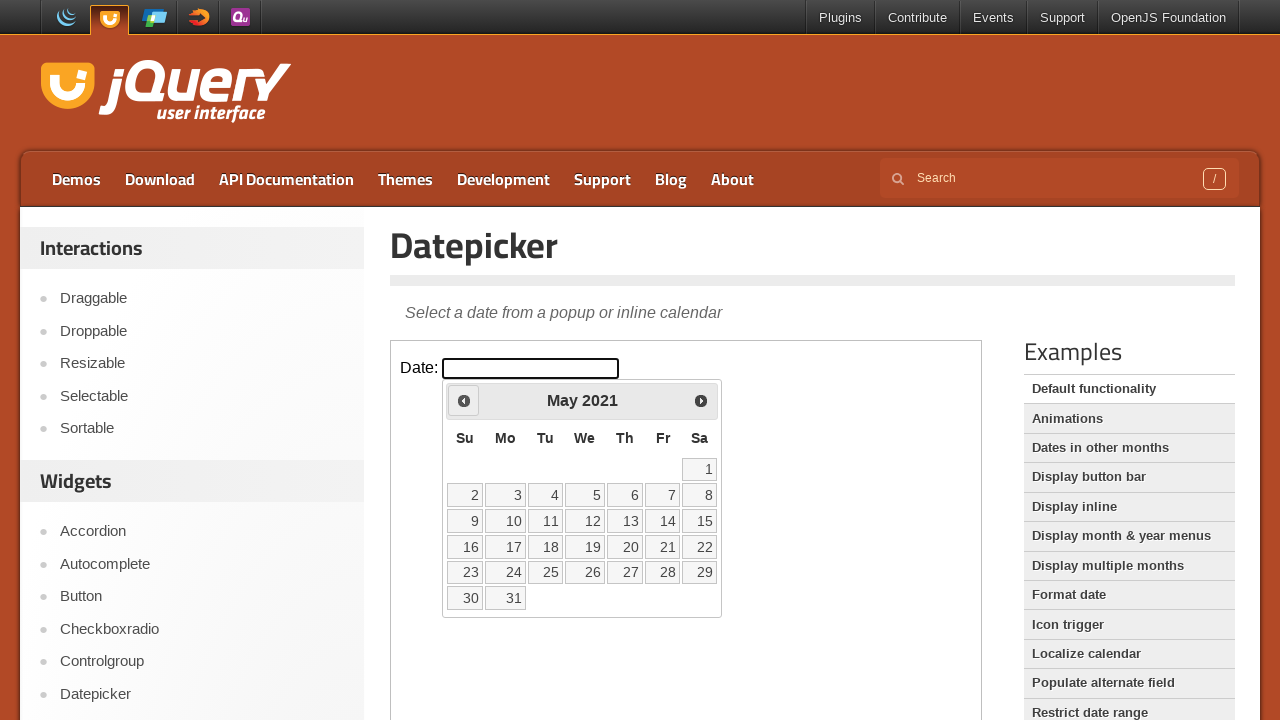

Clicked previous month button (currently at May 2021) at (464, 400) on iframe >> nth=0 >> internal:control=enter-frame >> span.ui-icon-circle-triangle-
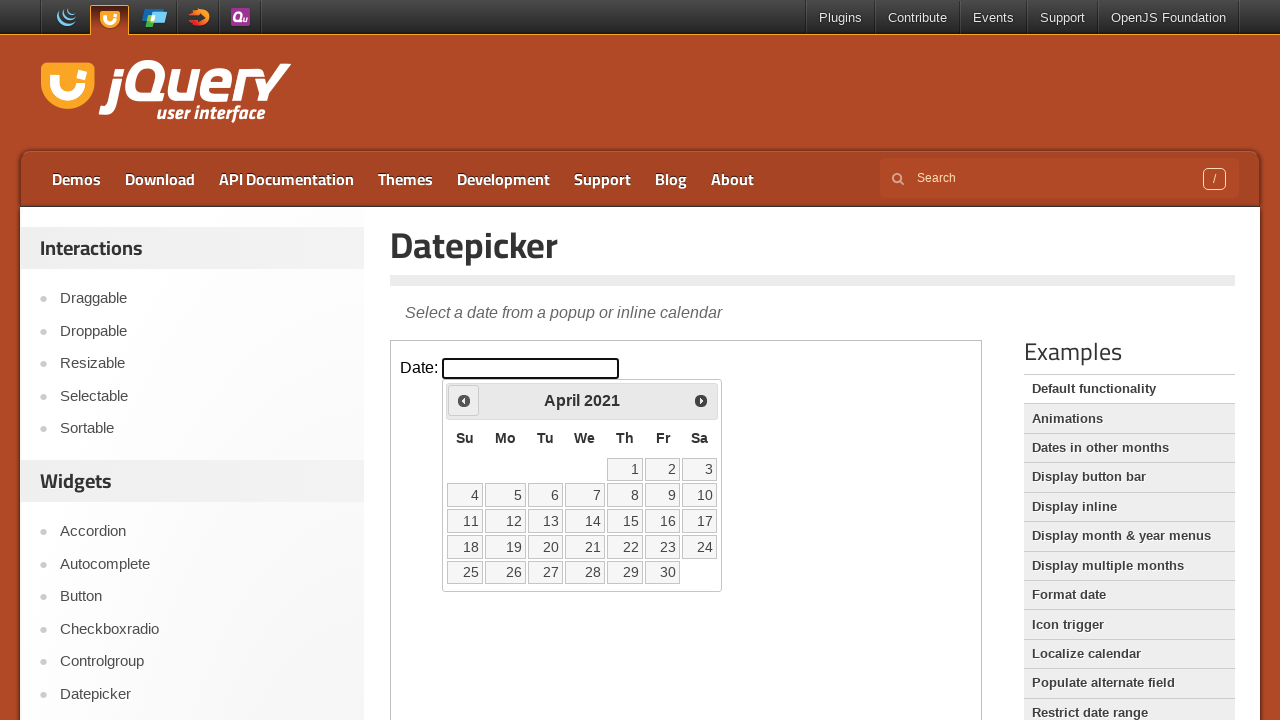

Reached target month/year: April 2021
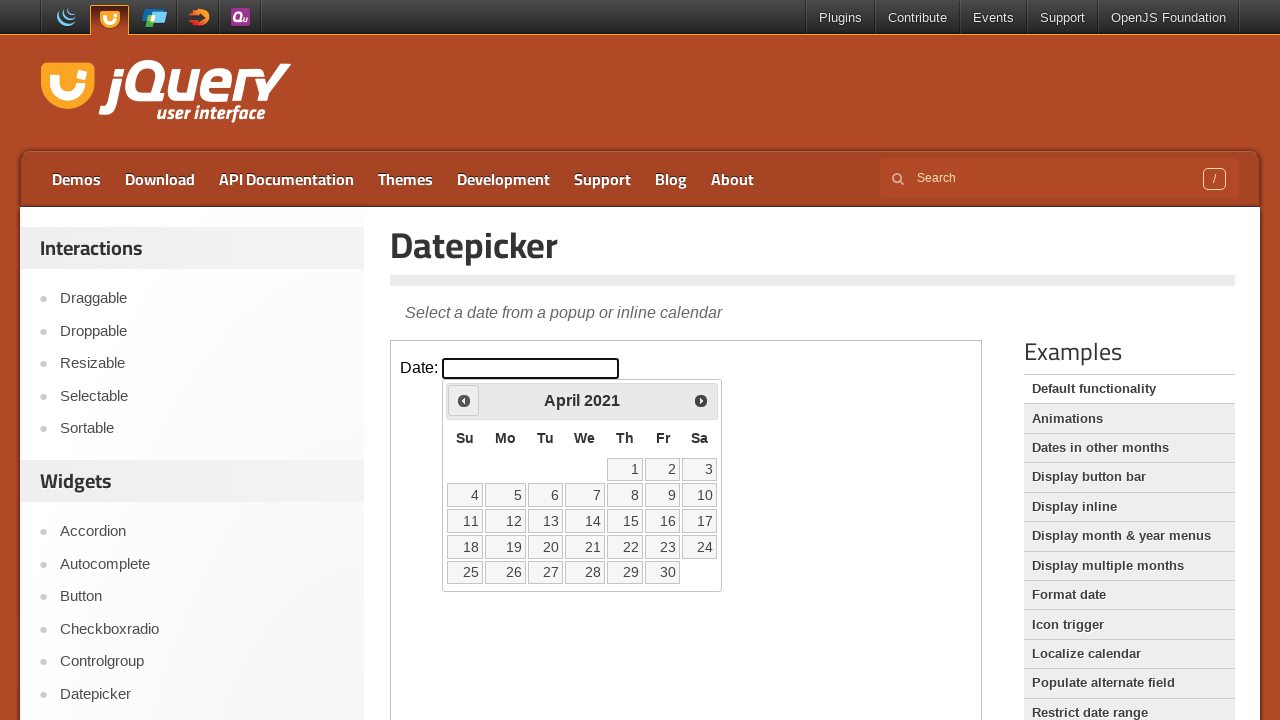

Clicked on date 22 to select April 22, 2021 at (625, 547) on iframe >> nth=0 >> internal:control=enter-frame >> table.ui-datepicker-calendar 
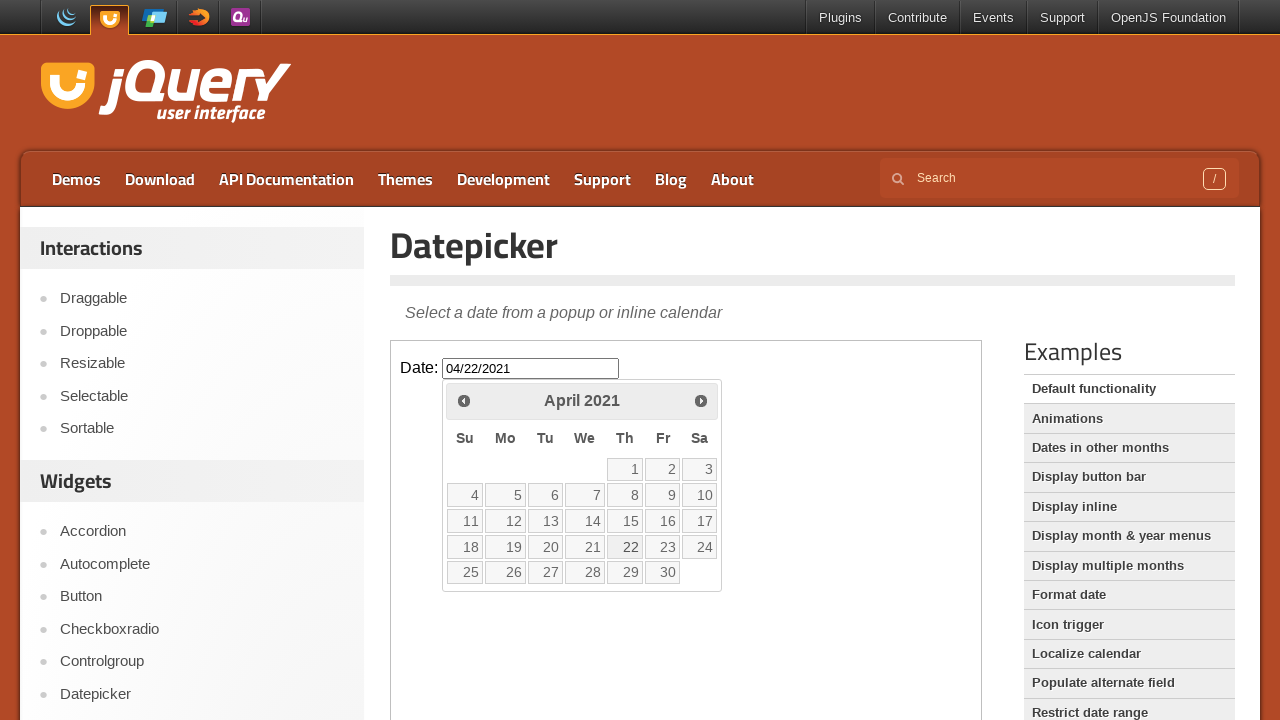

Verified datepicker input is present after date selection
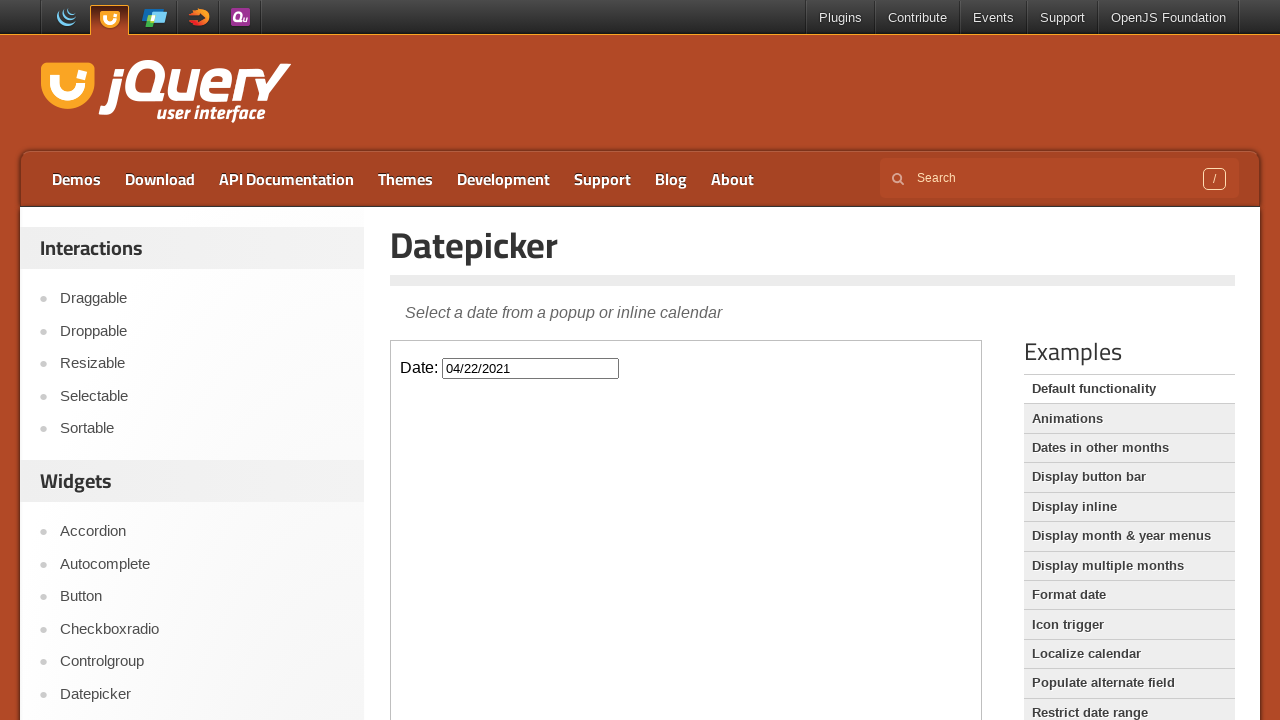

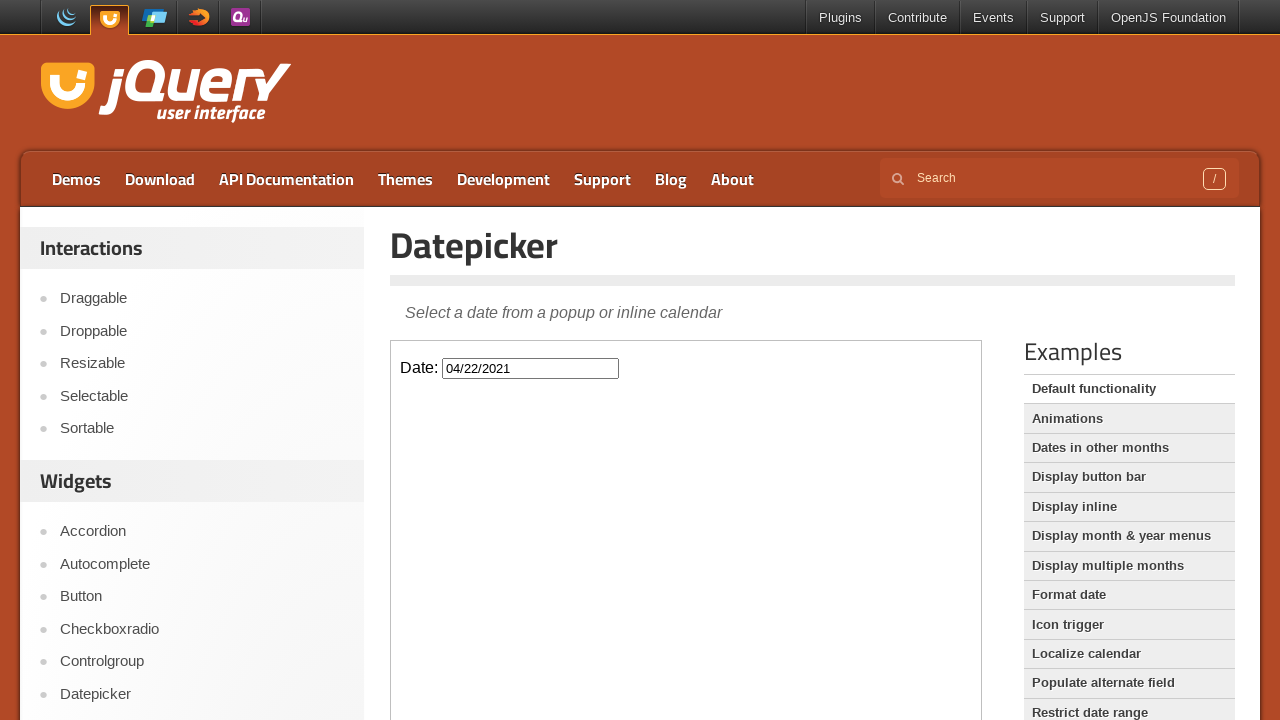